Automates playing the 2048 game by continuously sending arrow key inputs in a repeating pattern (up, right, down, left)

Starting URL: https://play2048.co/

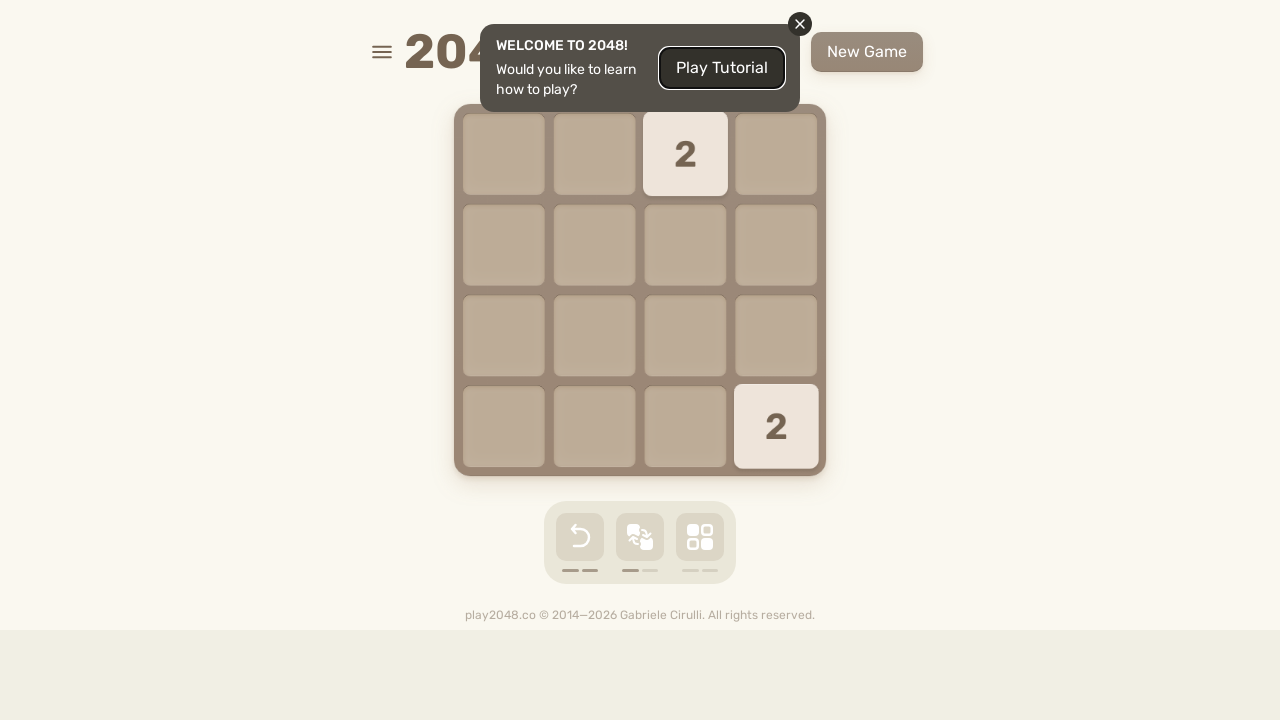

Focused on game area (body element) on body
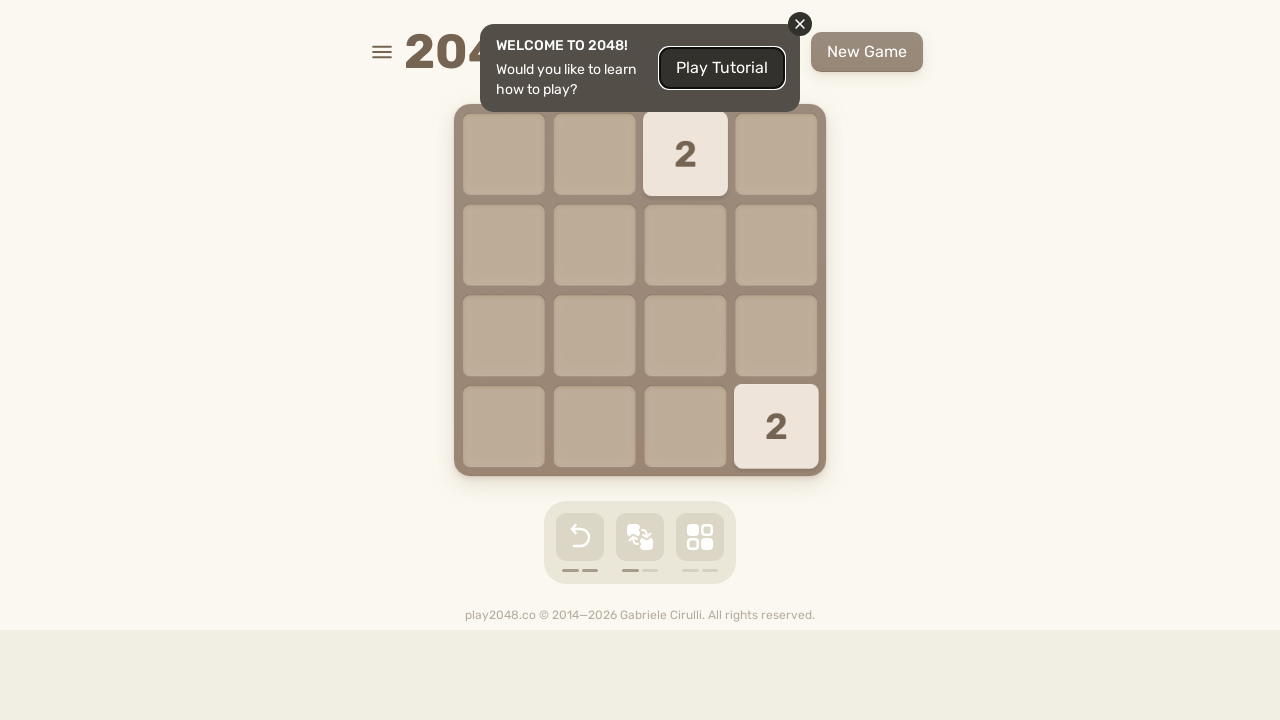

Pressed ArrowUp key
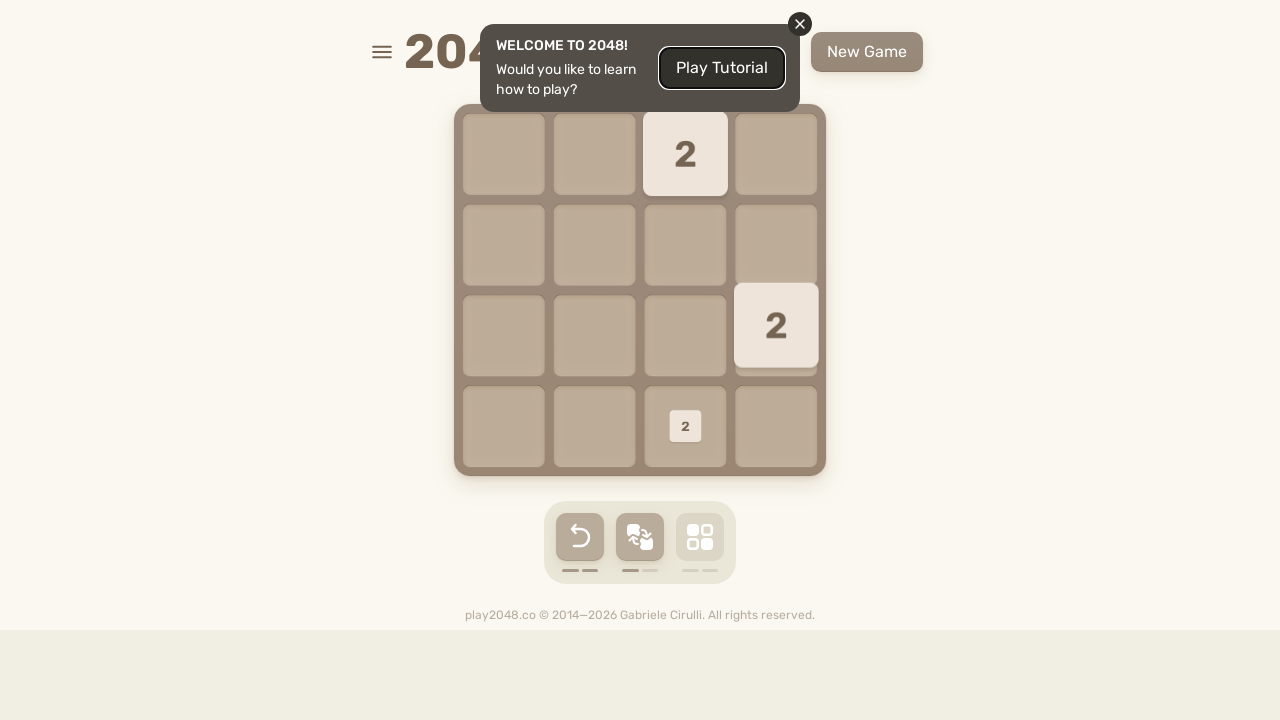

Pressed ArrowRight key
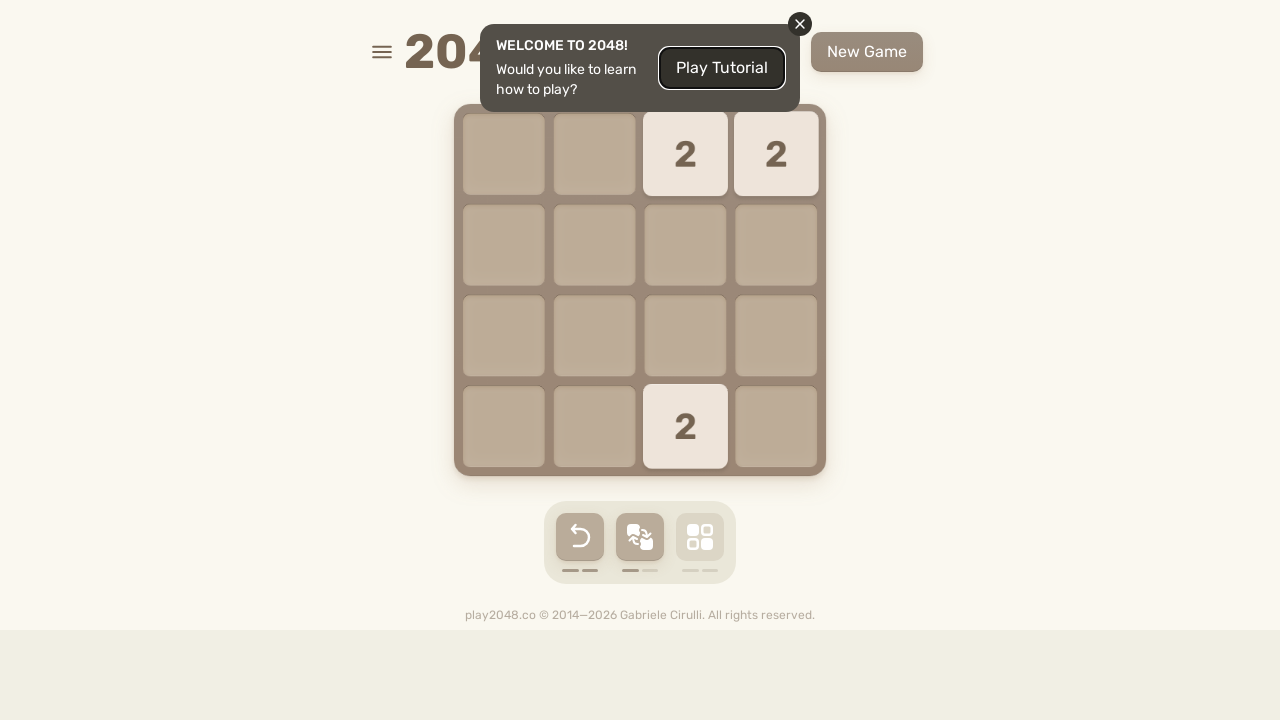

Pressed ArrowDown key
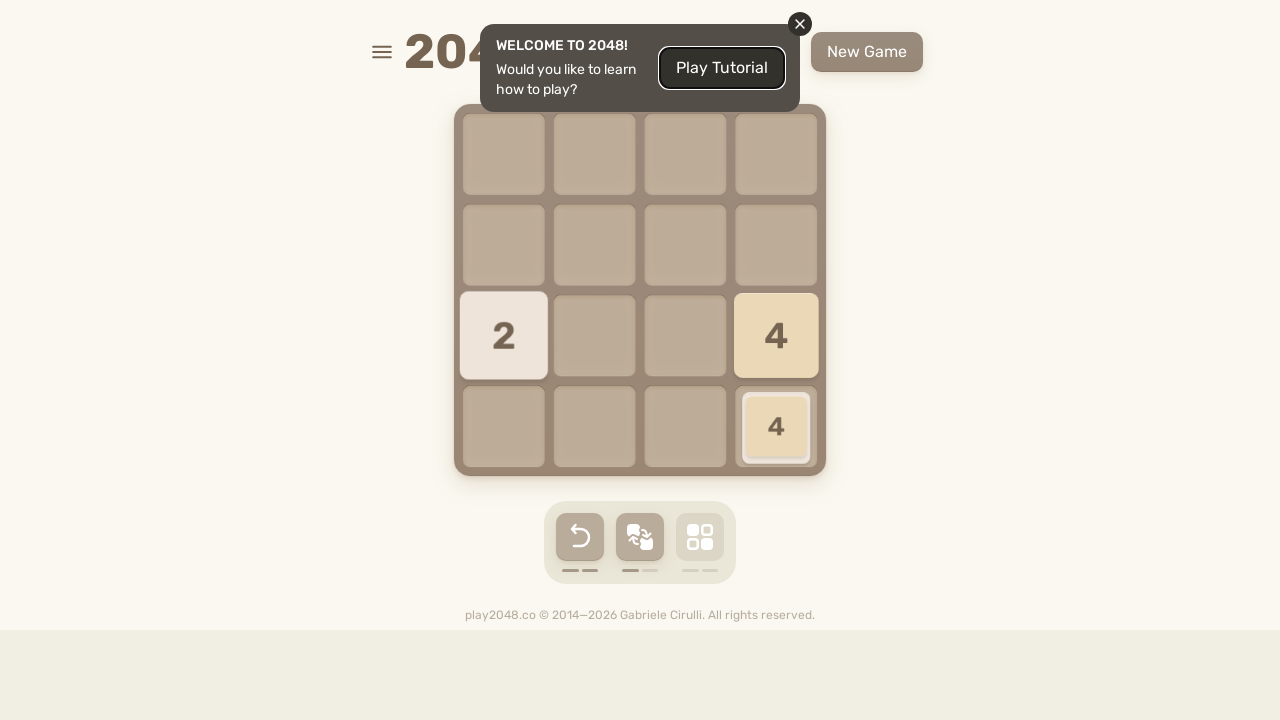

Pressed ArrowLeft key
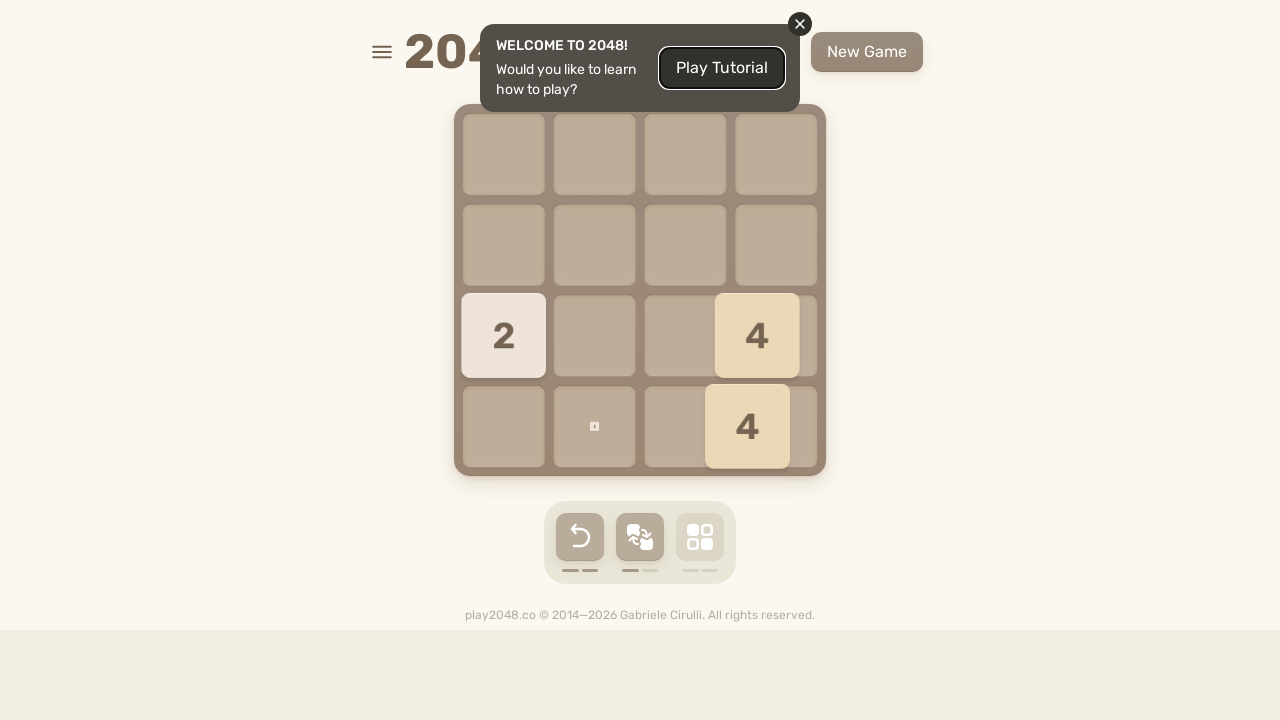

Pressed ArrowUp key
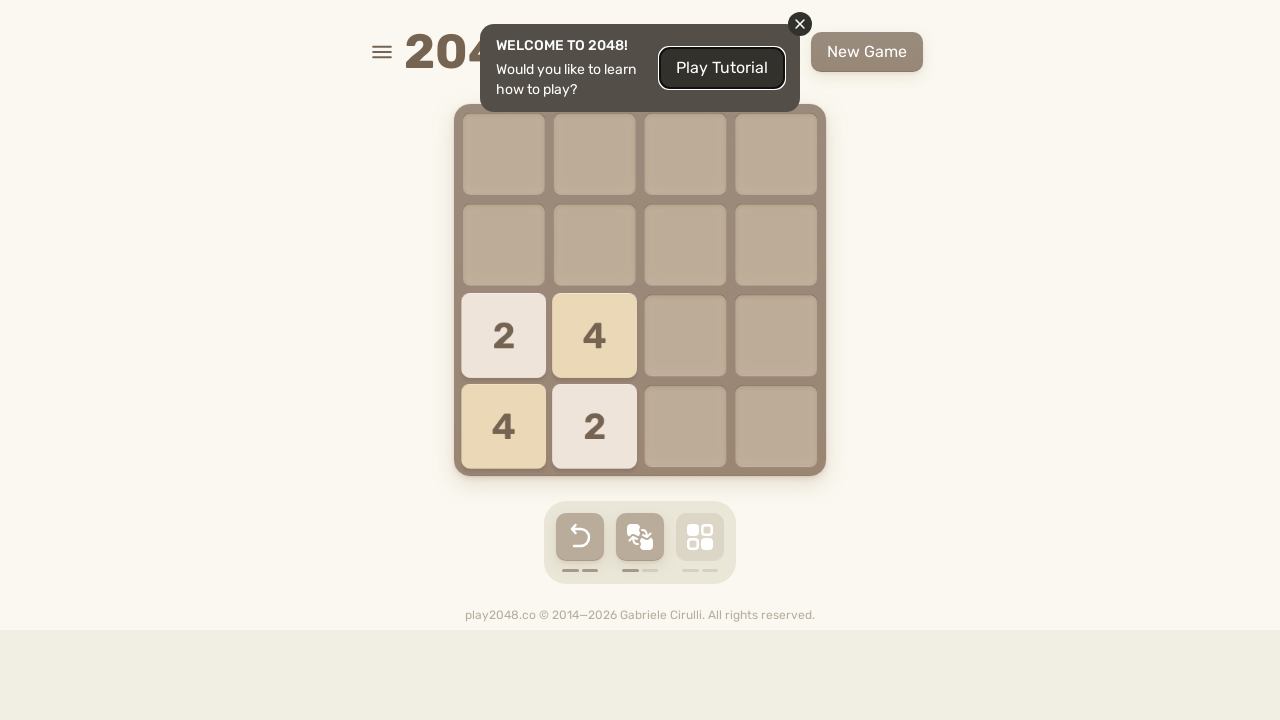

Pressed ArrowRight key
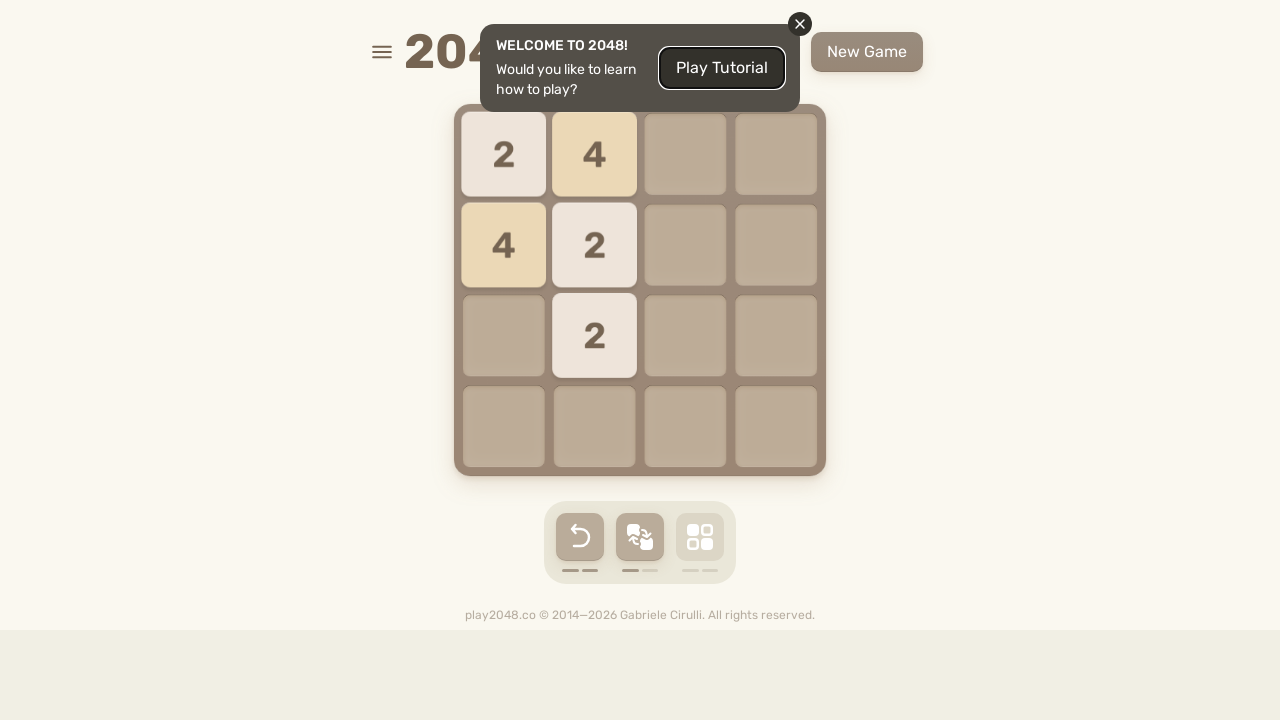

Pressed ArrowDown key
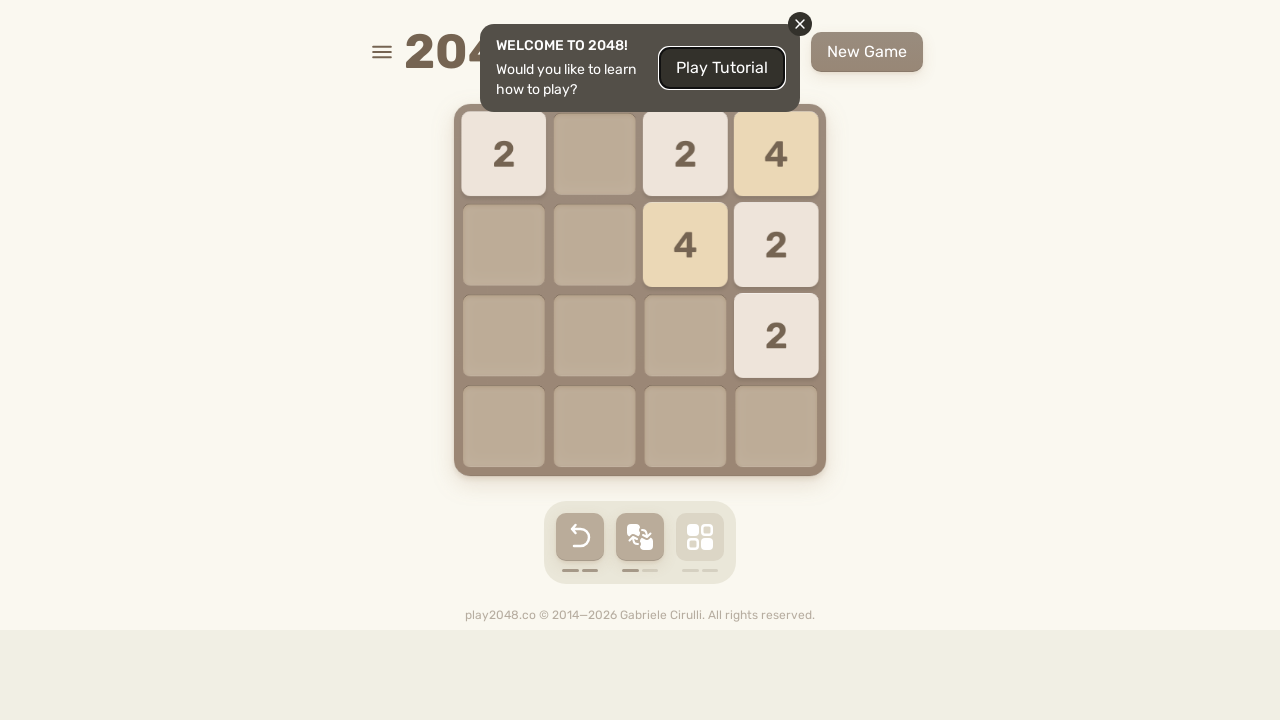

Pressed ArrowLeft key
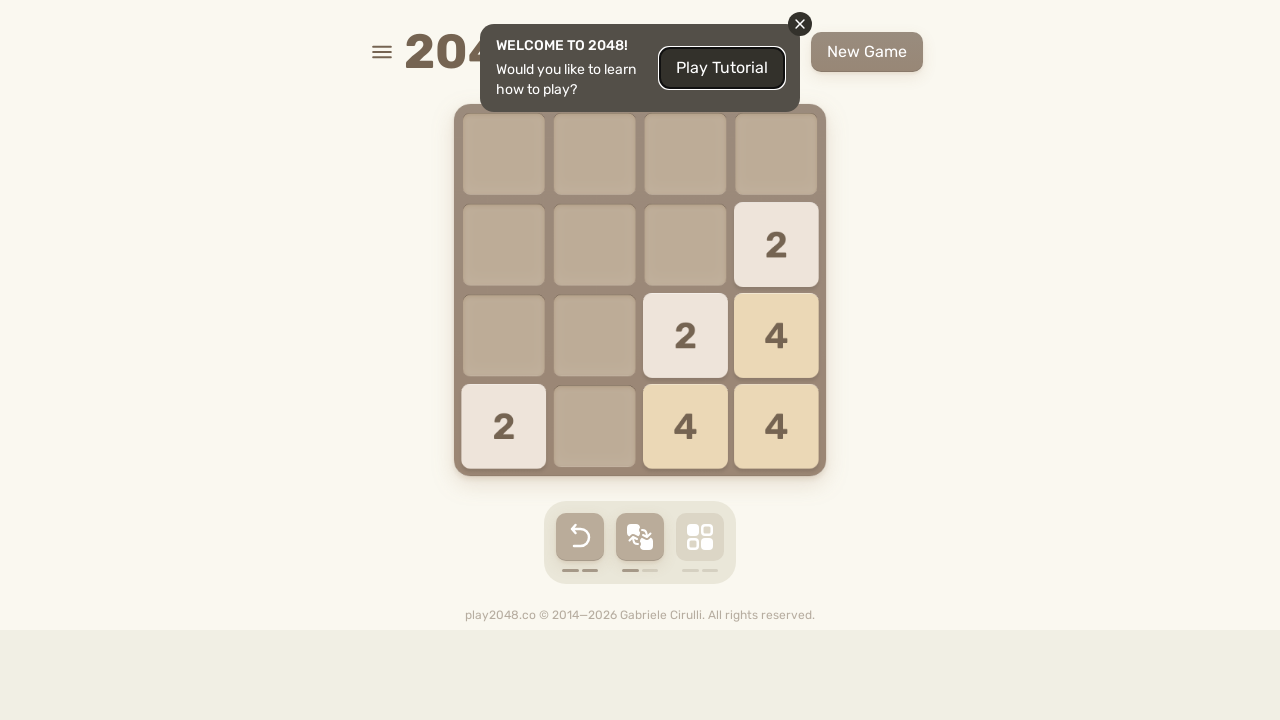

Pressed ArrowUp key
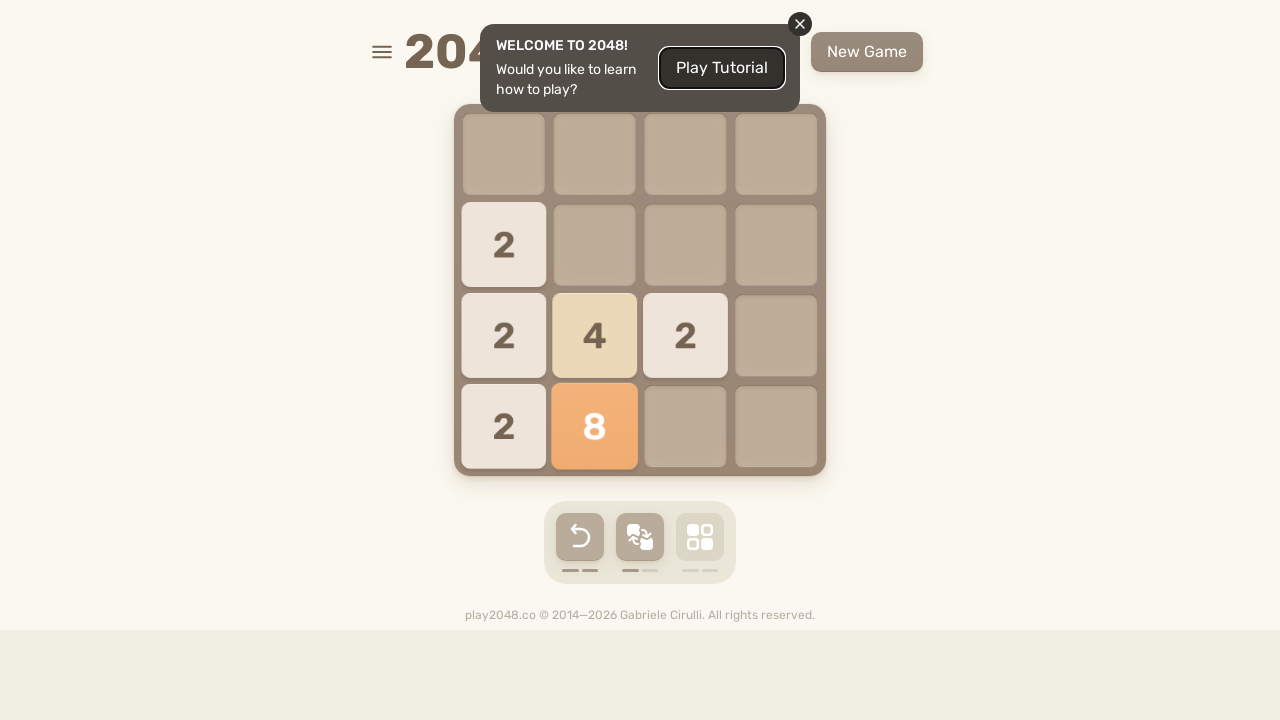

Pressed ArrowRight key
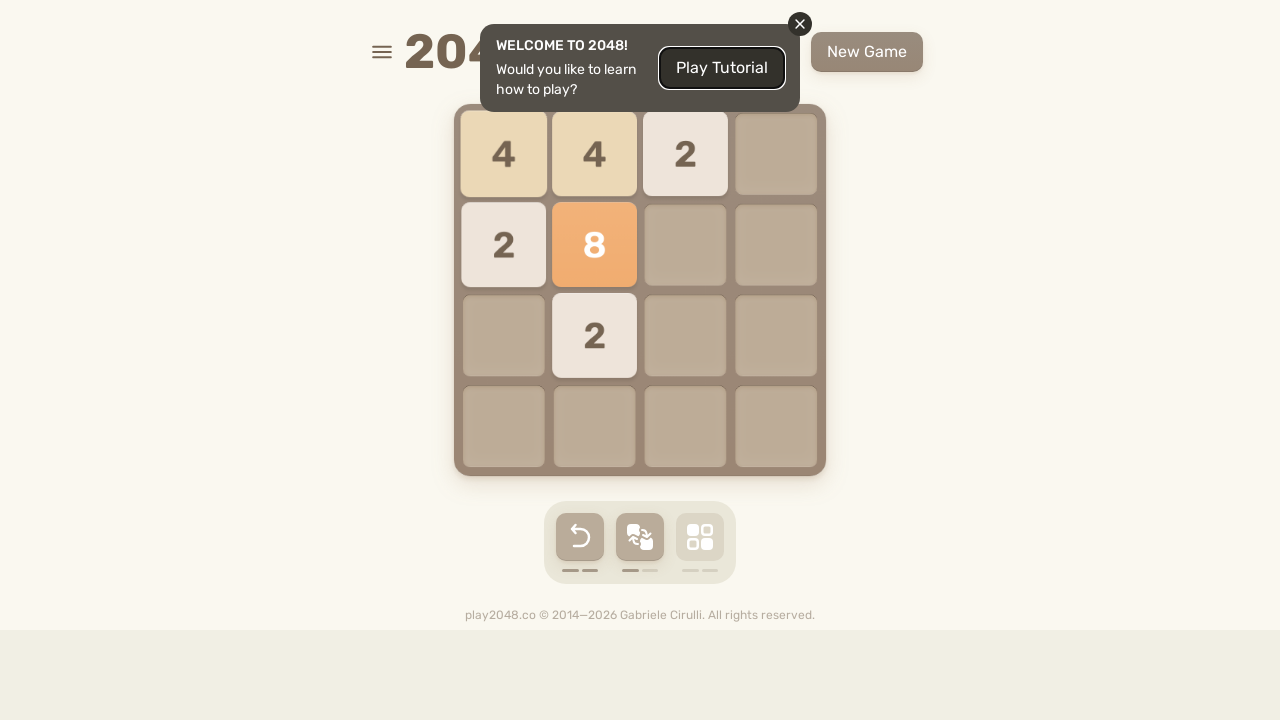

Pressed ArrowDown key
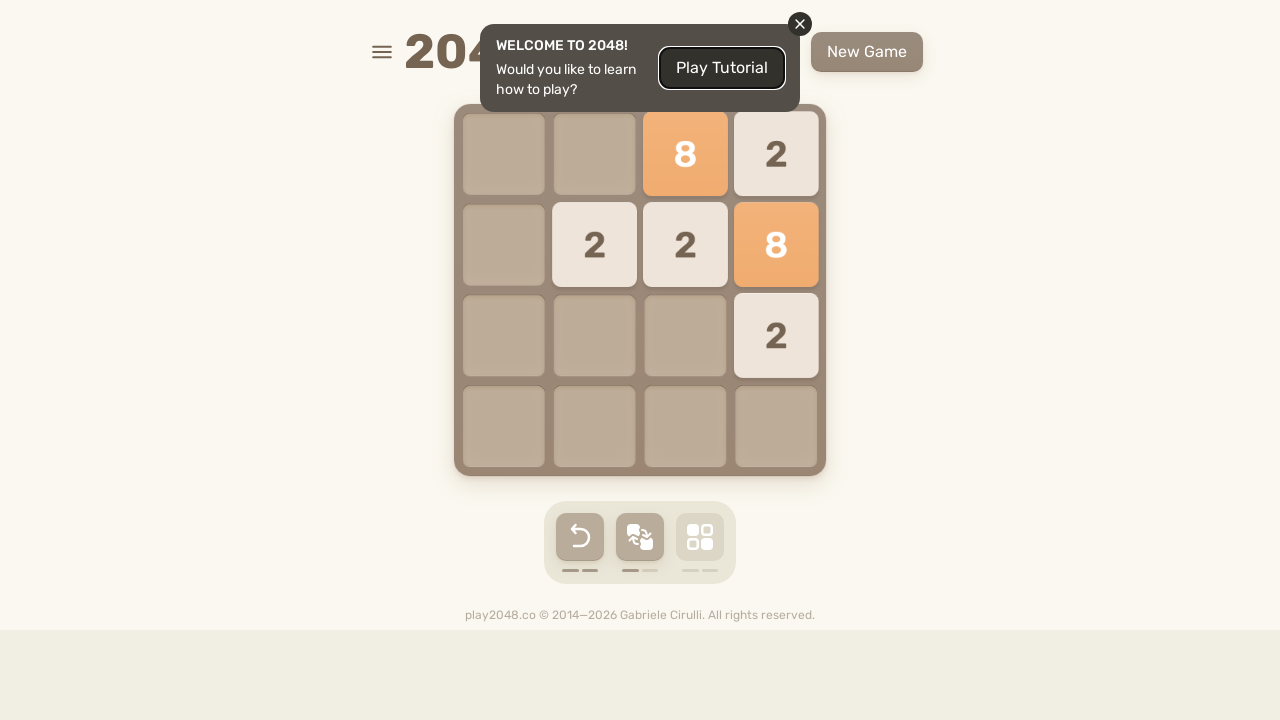

Pressed ArrowLeft key
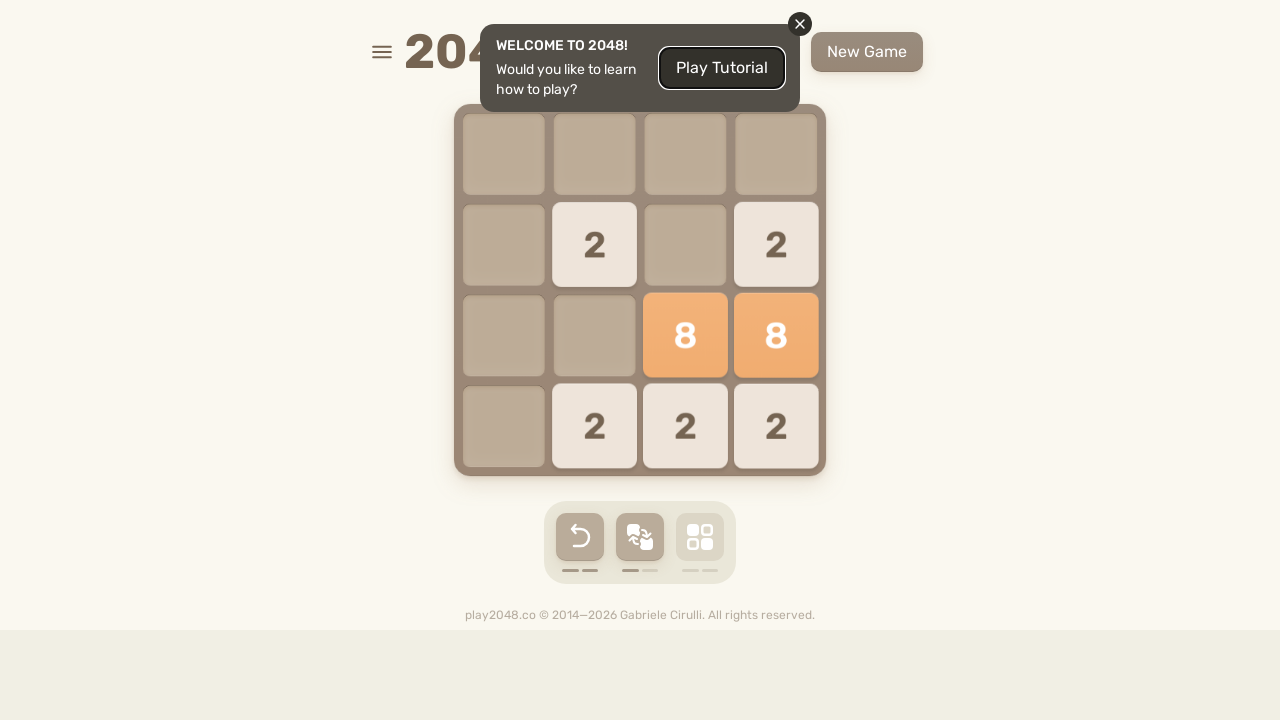

Pressed ArrowUp key
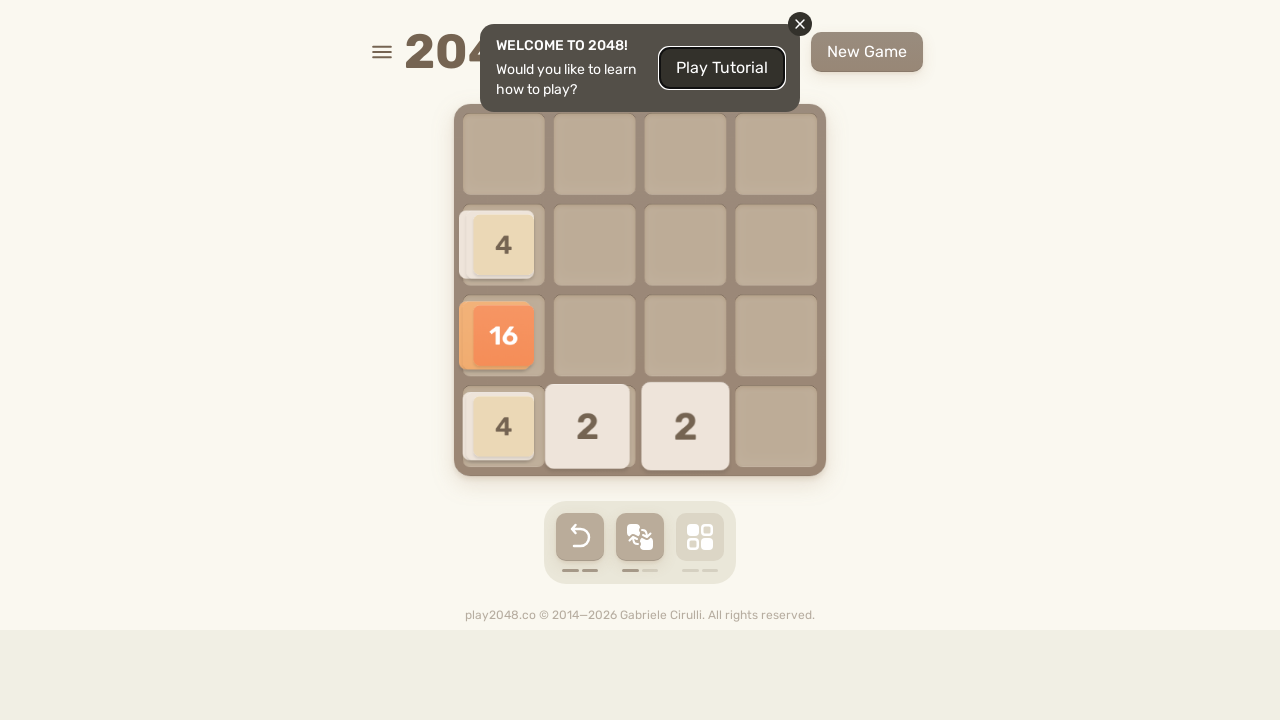

Pressed ArrowRight key
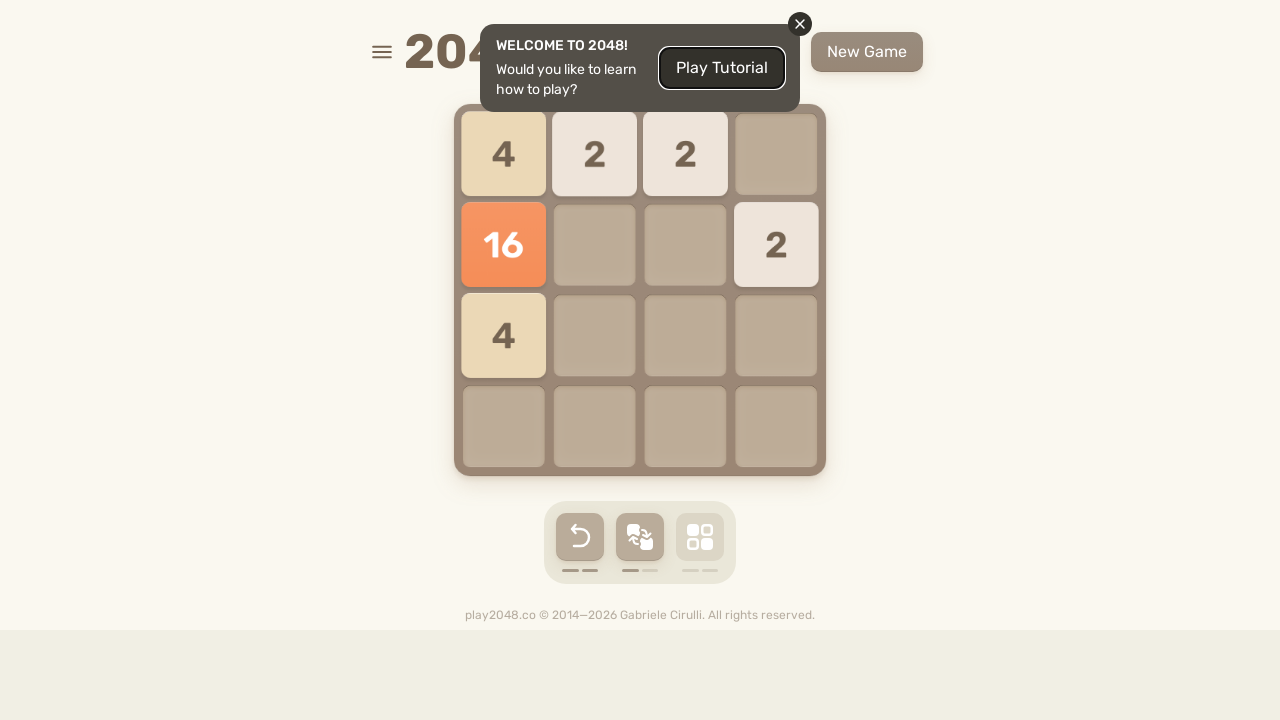

Pressed ArrowDown key
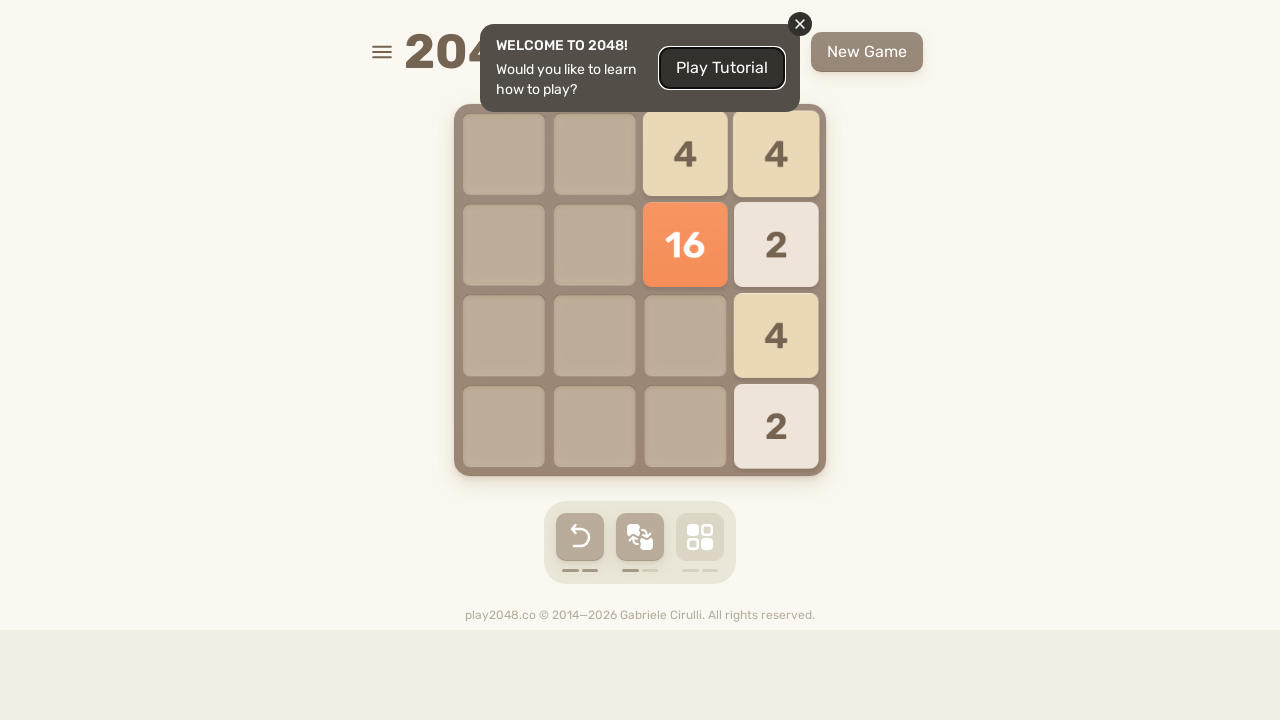

Pressed ArrowLeft key
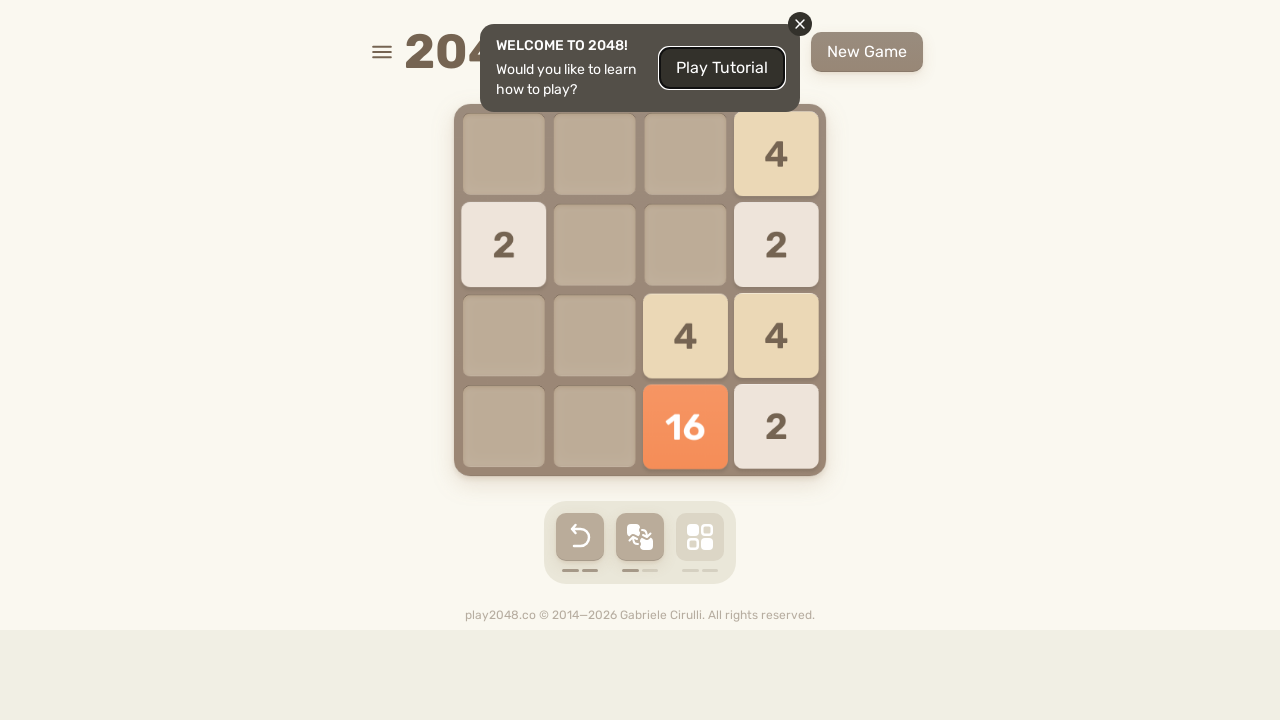

Pressed ArrowUp key
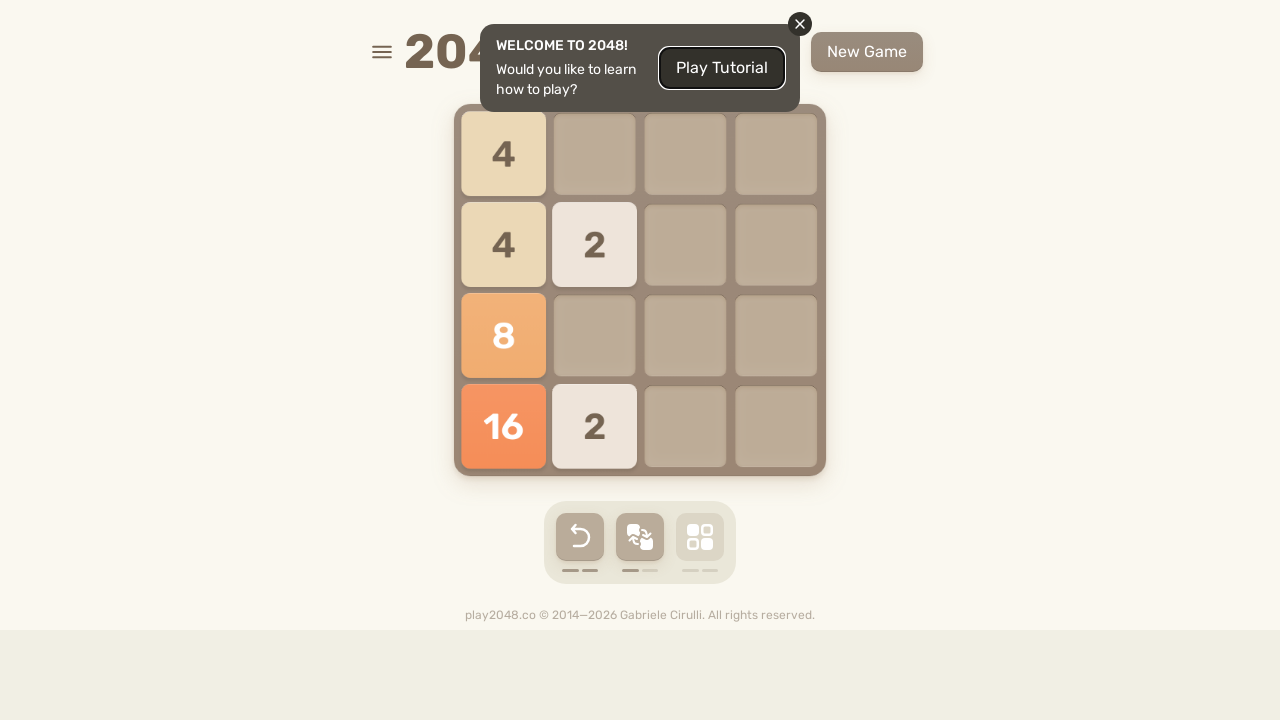

Pressed ArrowRight key
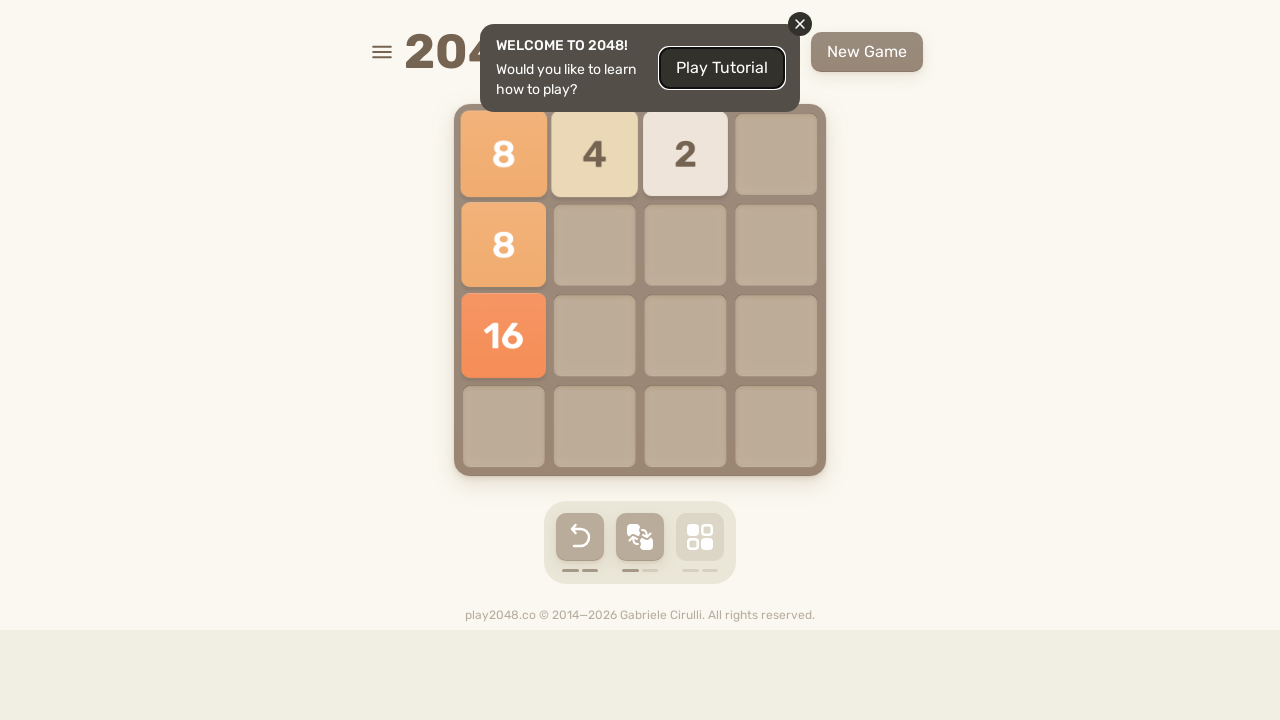

Pressed ArrowDown key
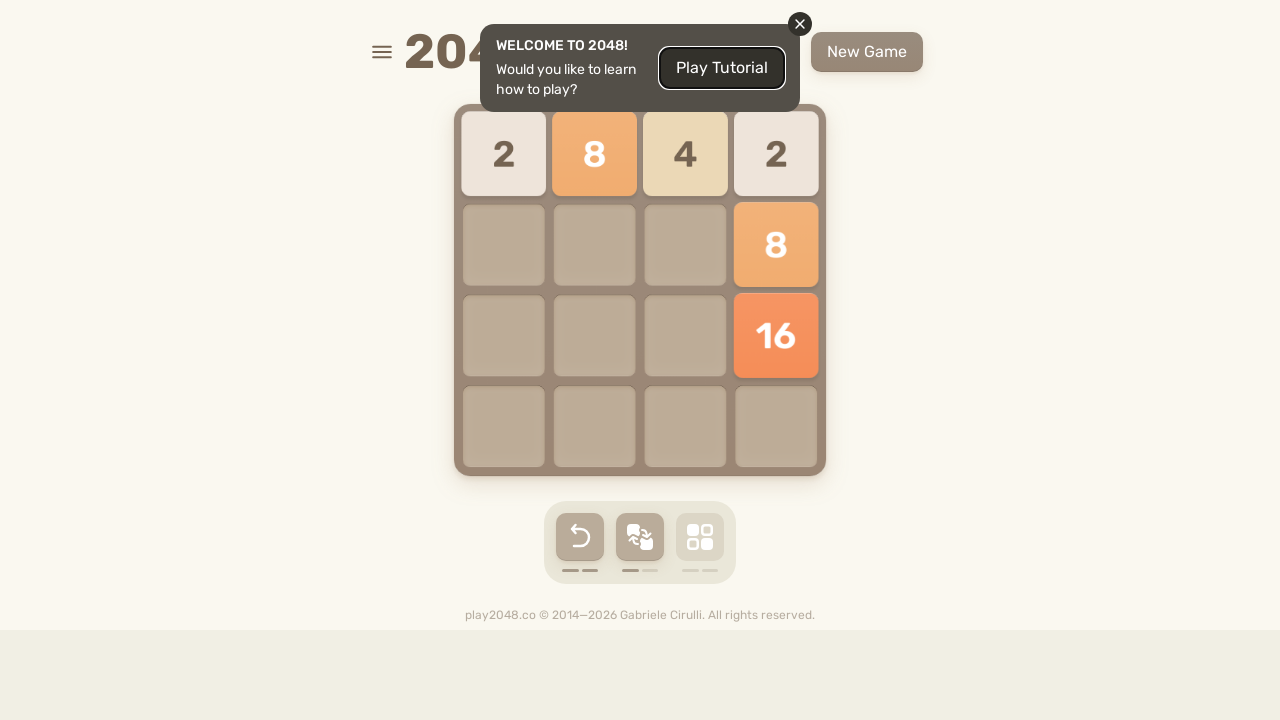

Pressed ArrowLeft key
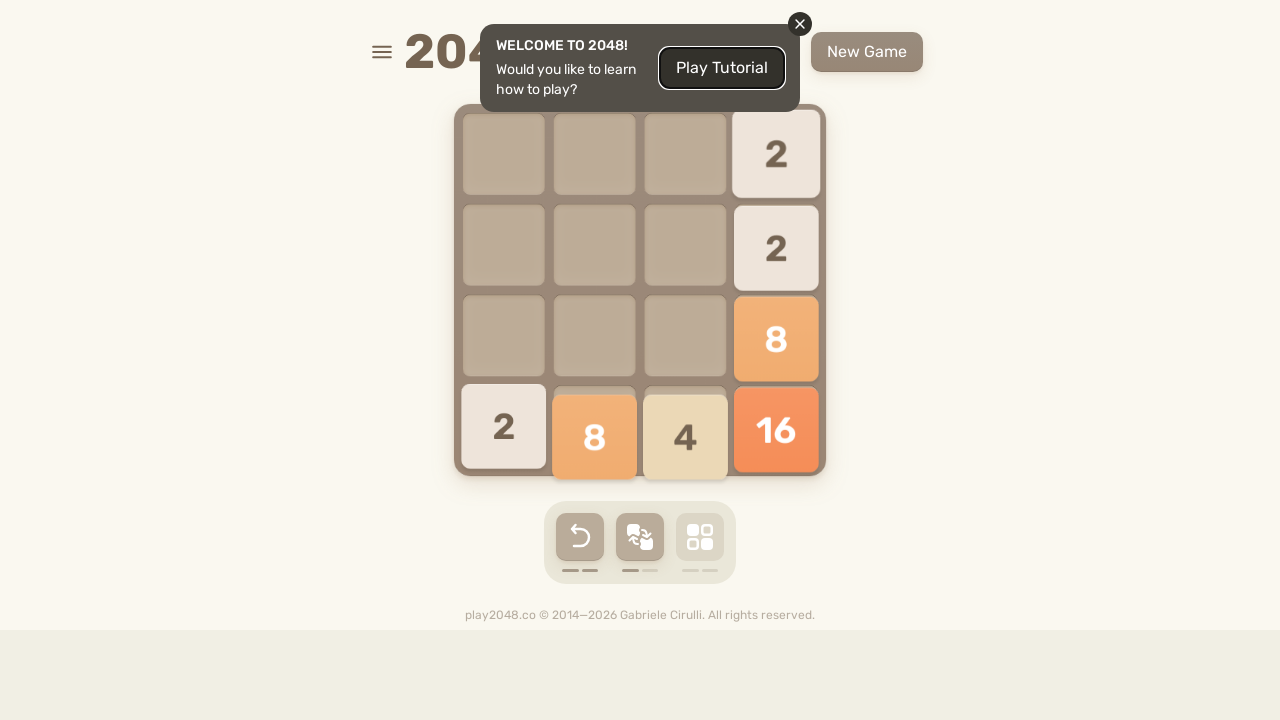

Pressed ArrowUp key
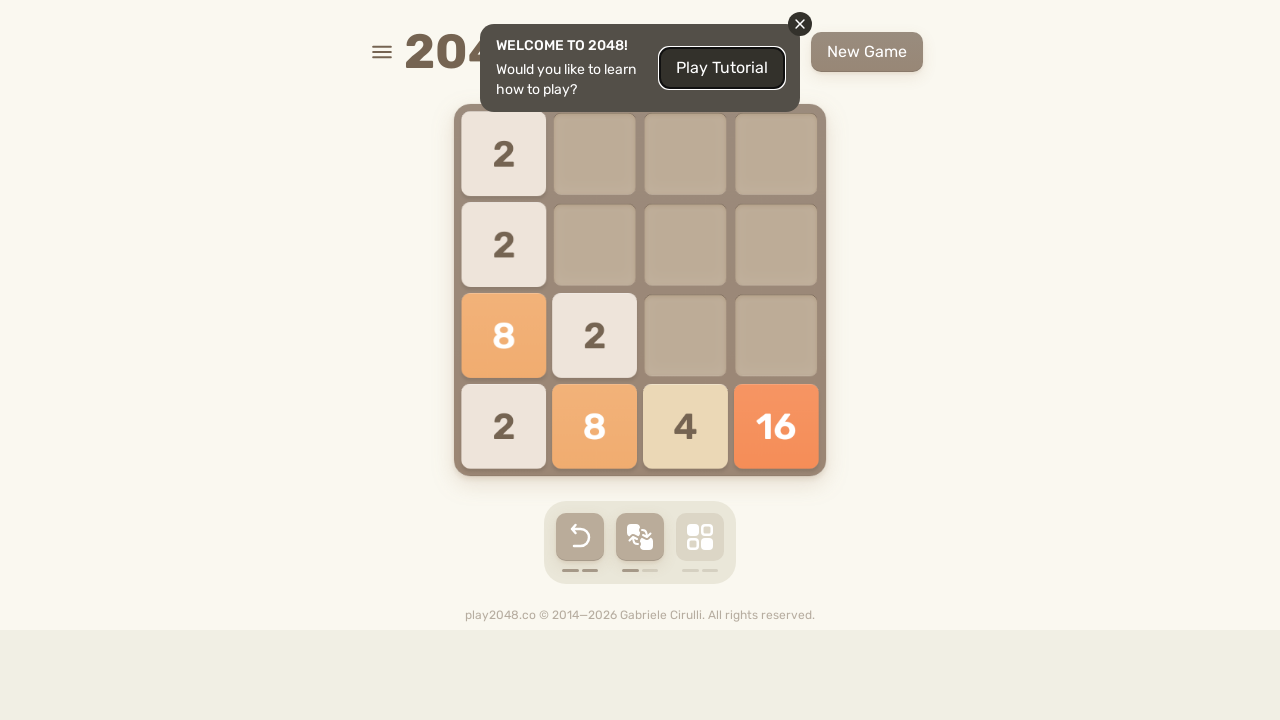

Pressed ArrowRight key
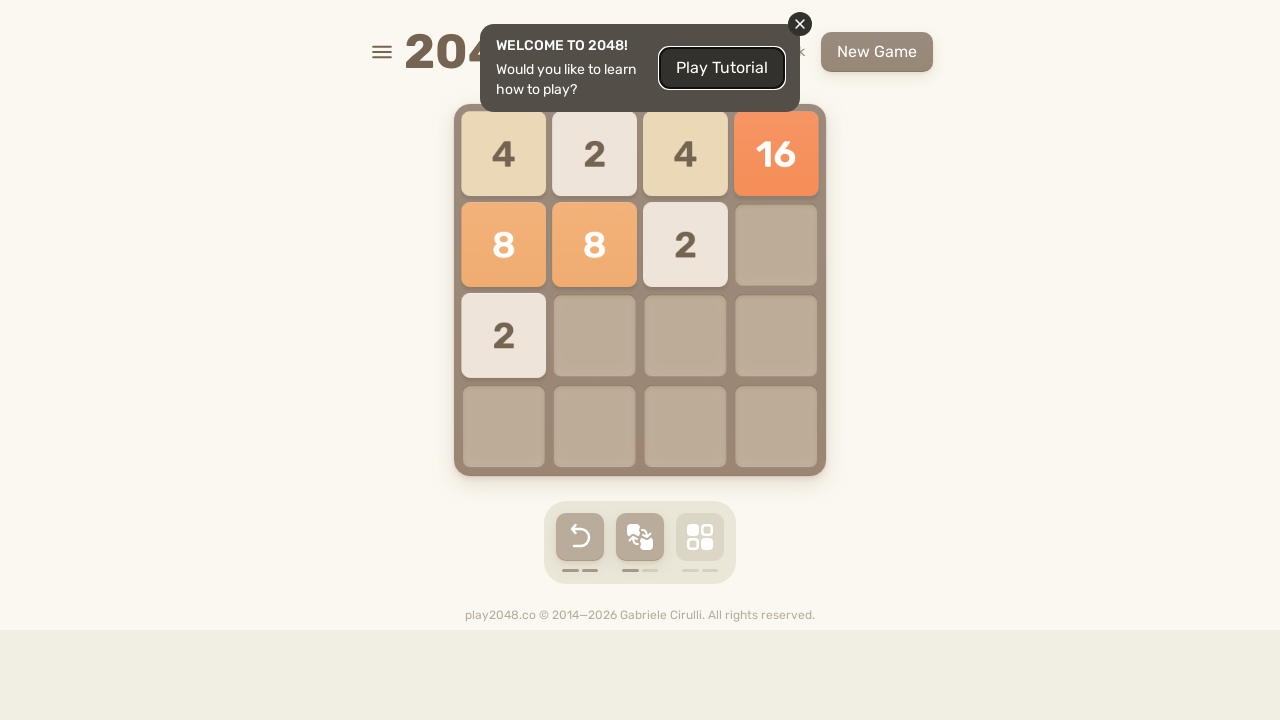

Pressed ArrowDown key
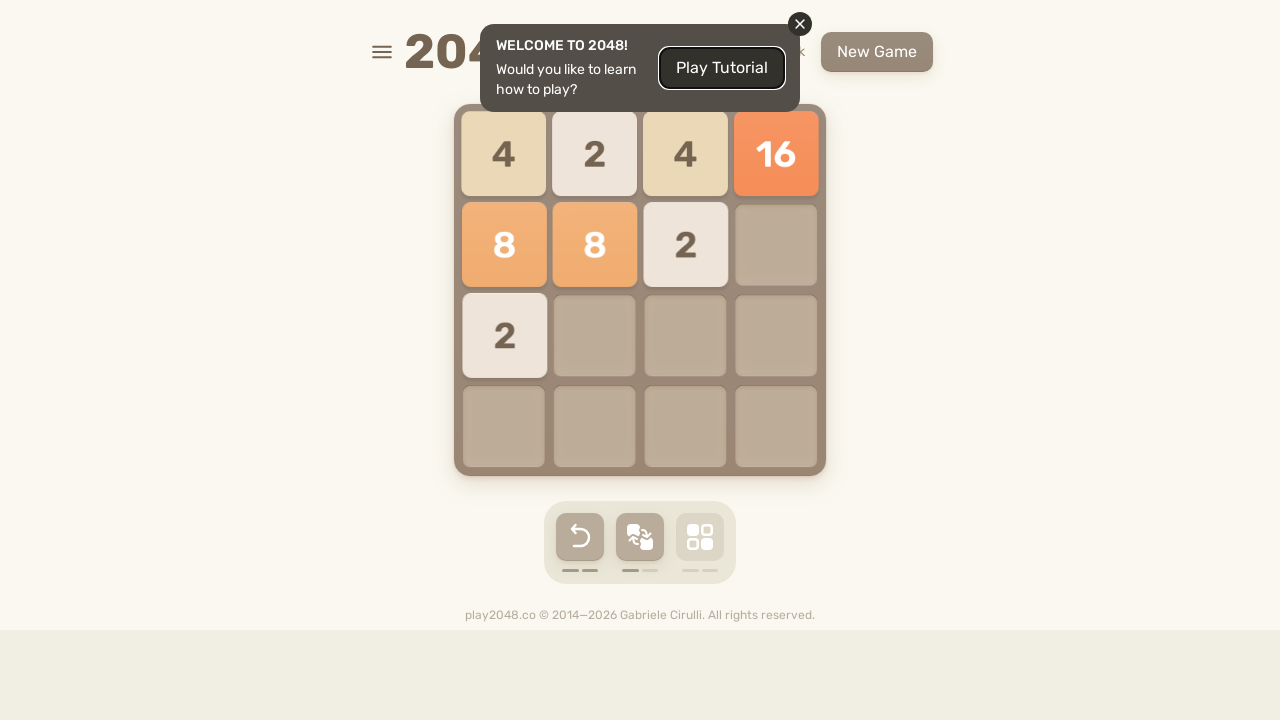

Pressed ArrowLeft key
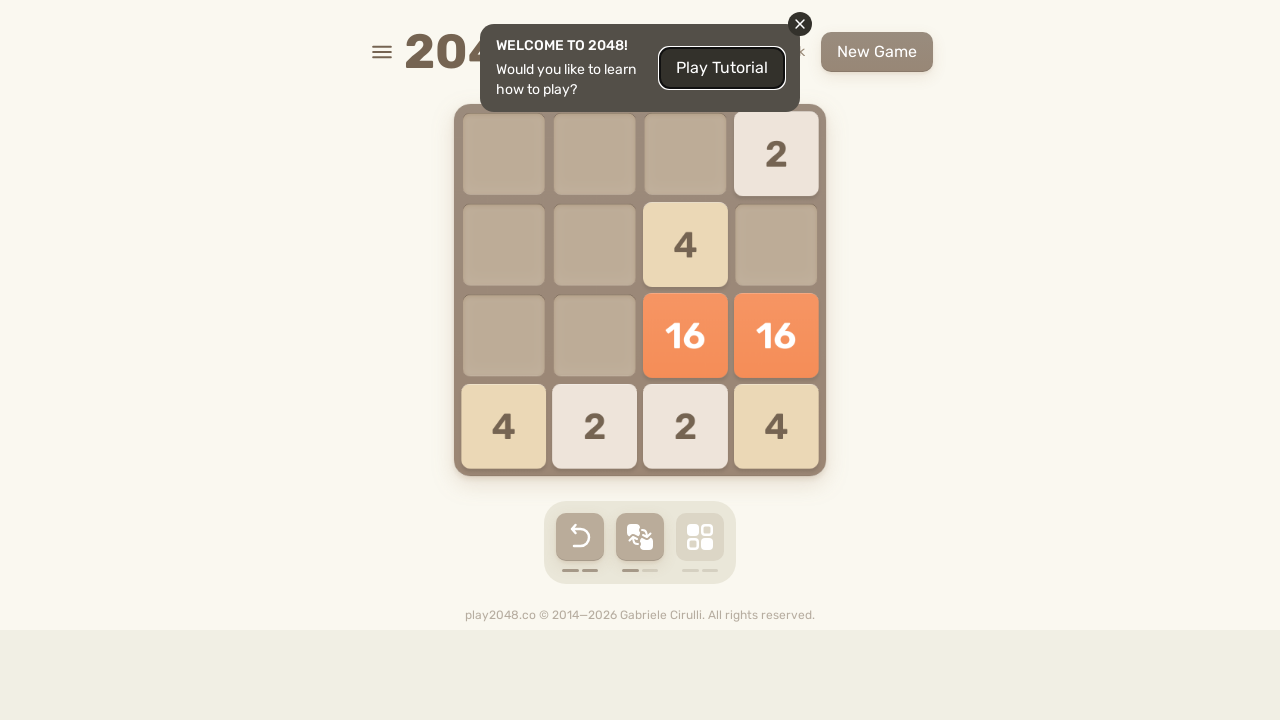

Pressed ArrowUp key
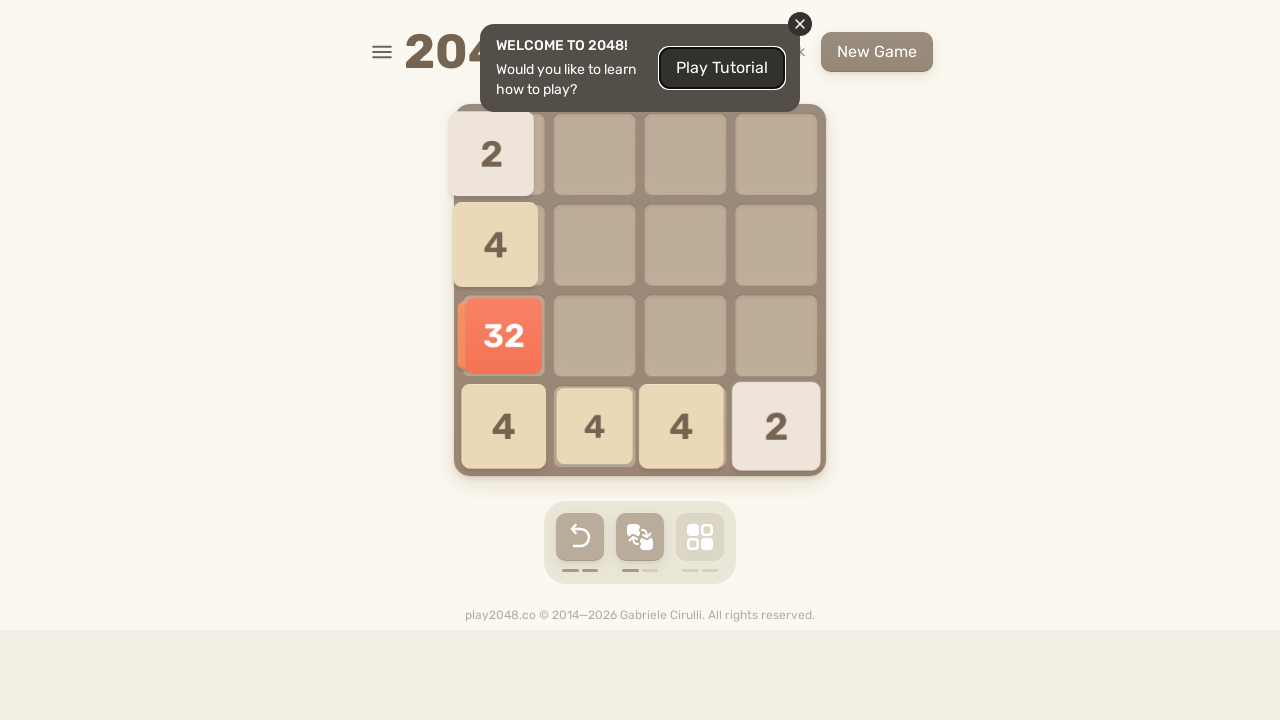

Pressed ArrowRight key
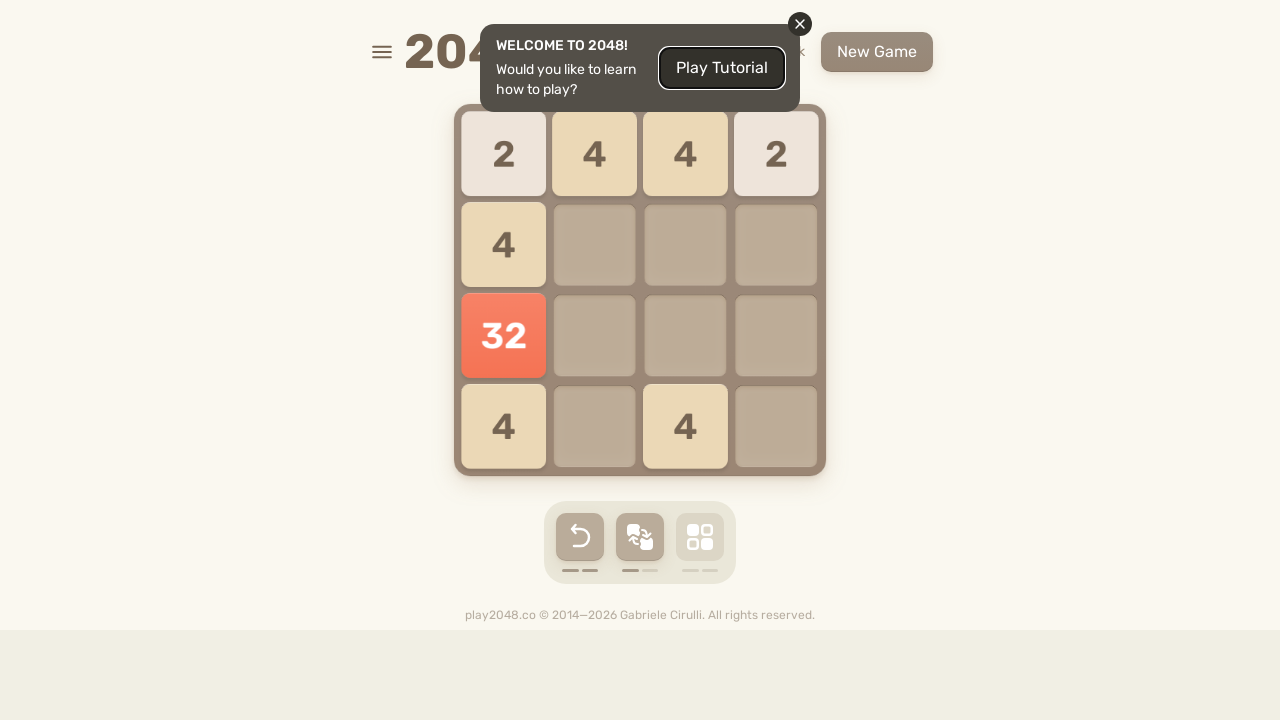

Pressed ArrowDown key
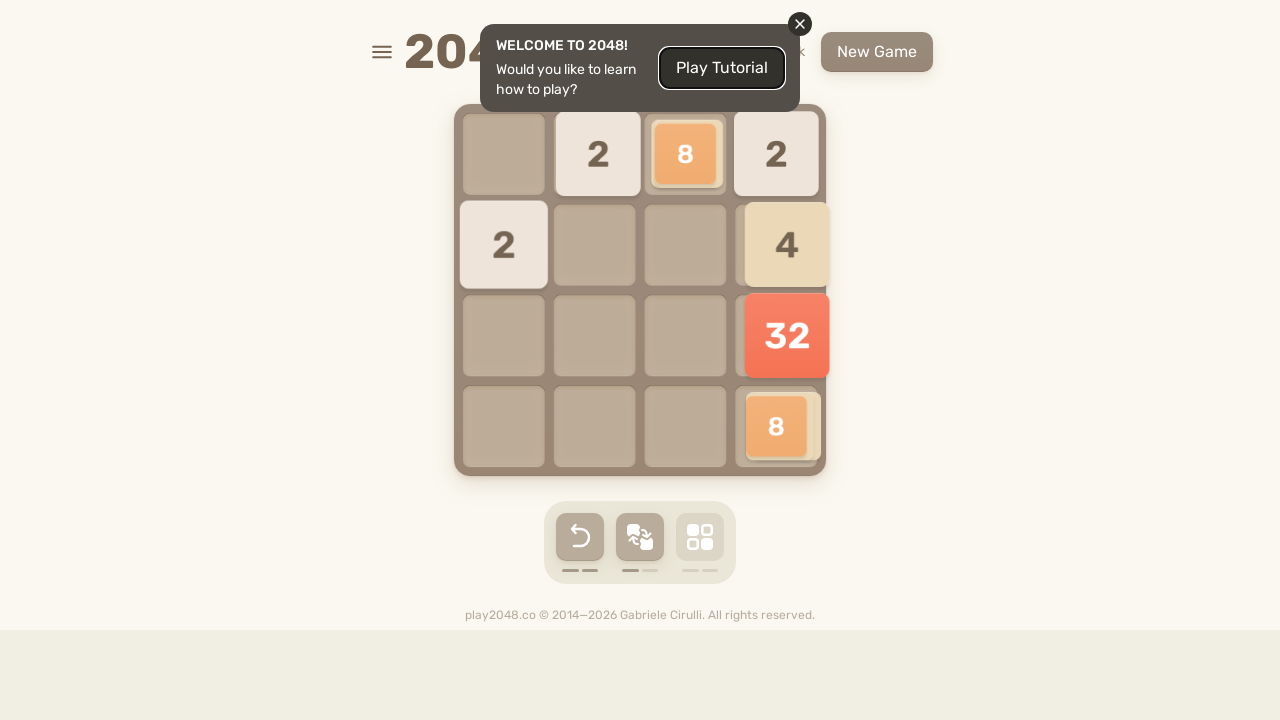

Pressed ArrowLeft key
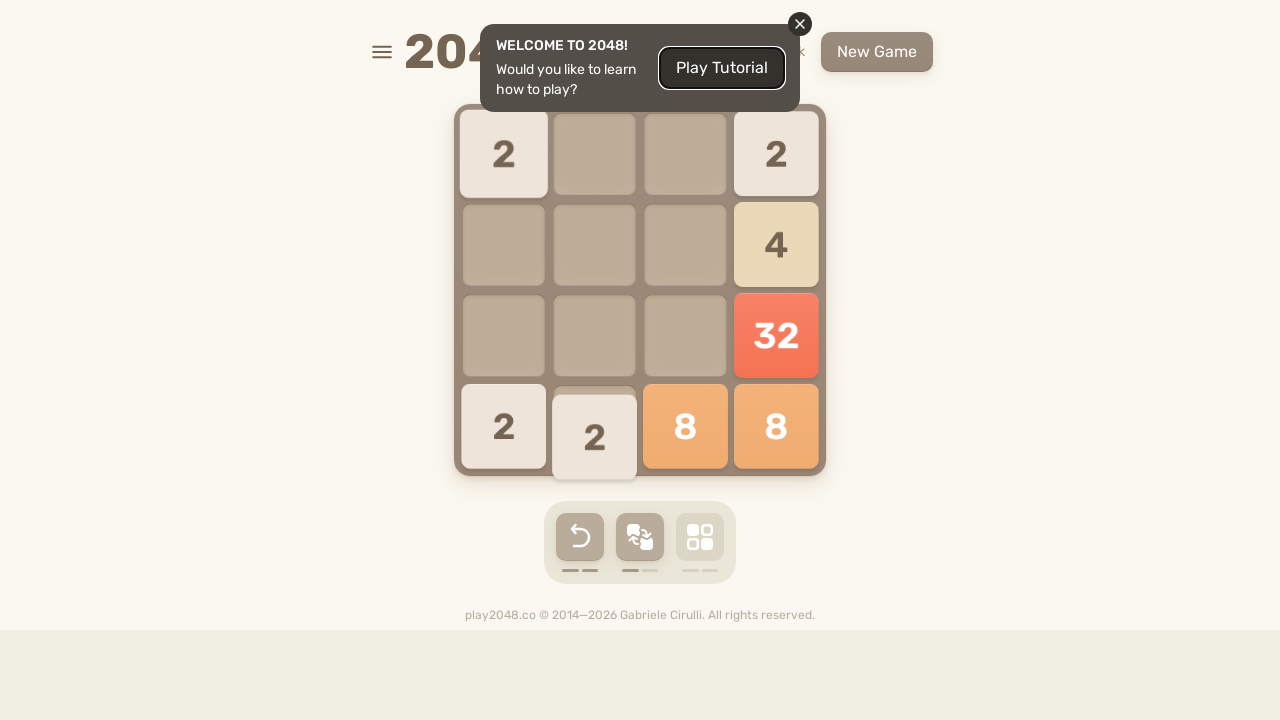

Pressed ArrowUp key
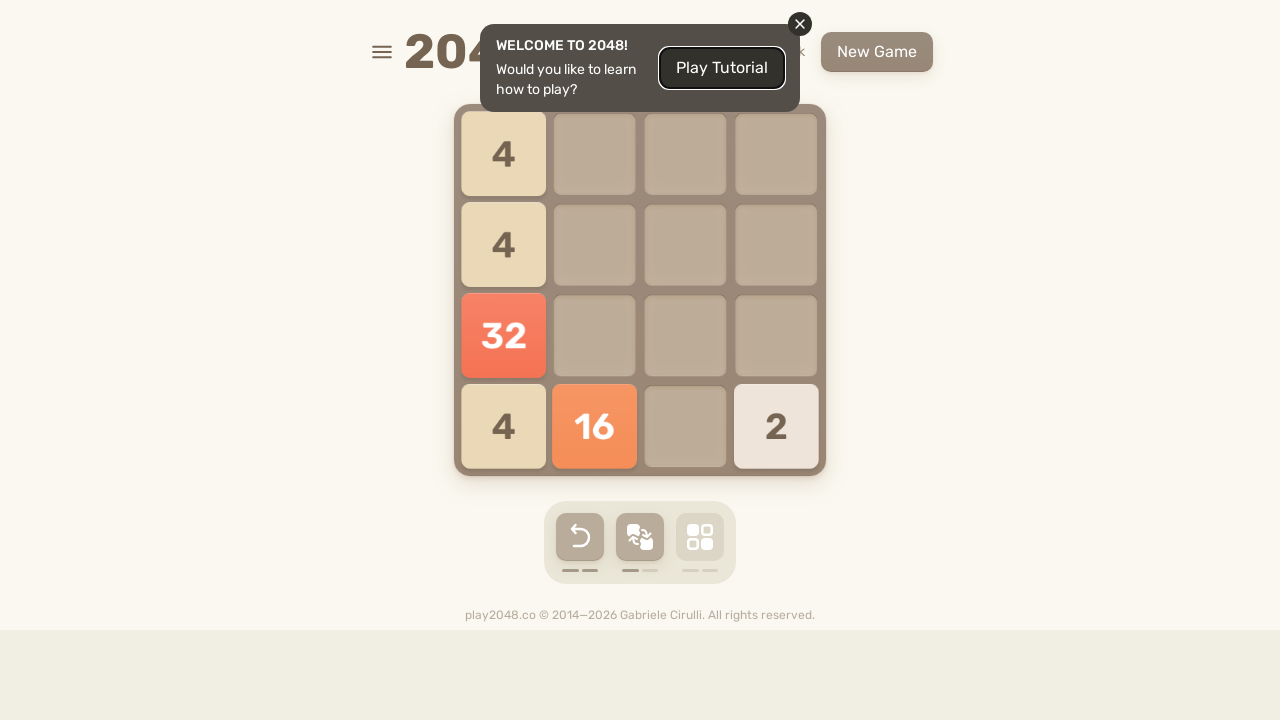

Pressed ArrowRight key
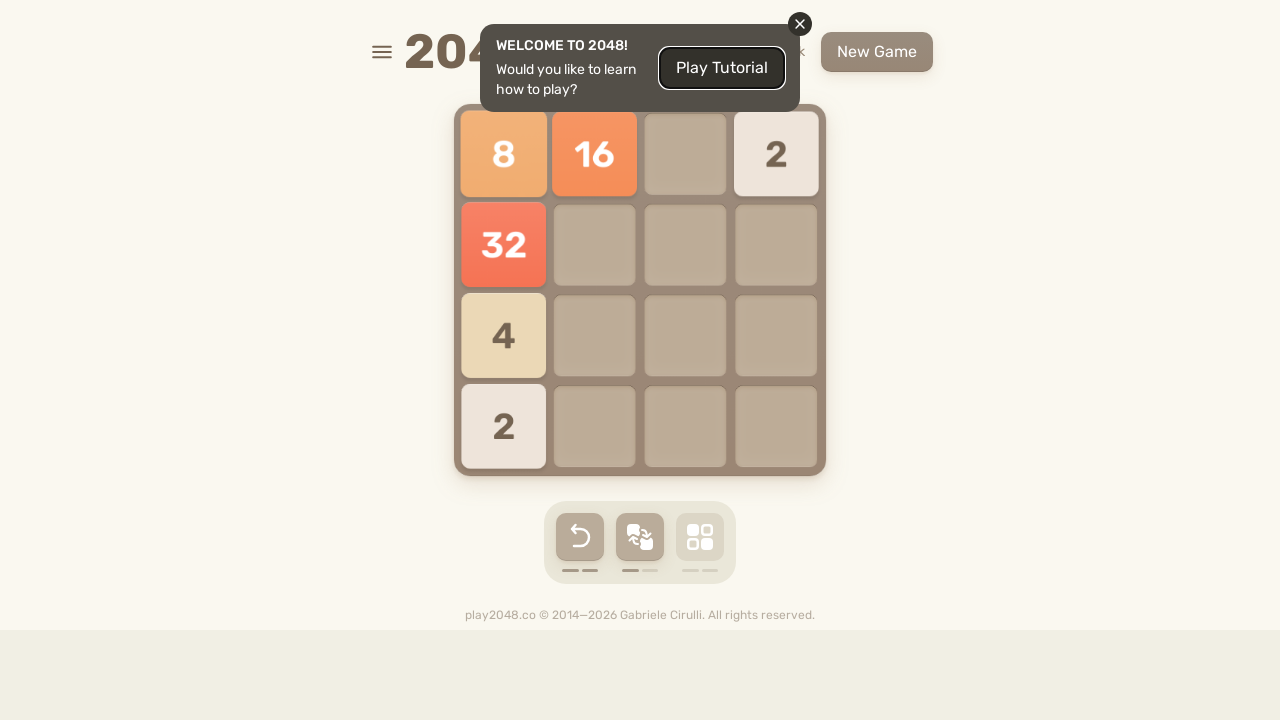

Pressed ArrowDown key
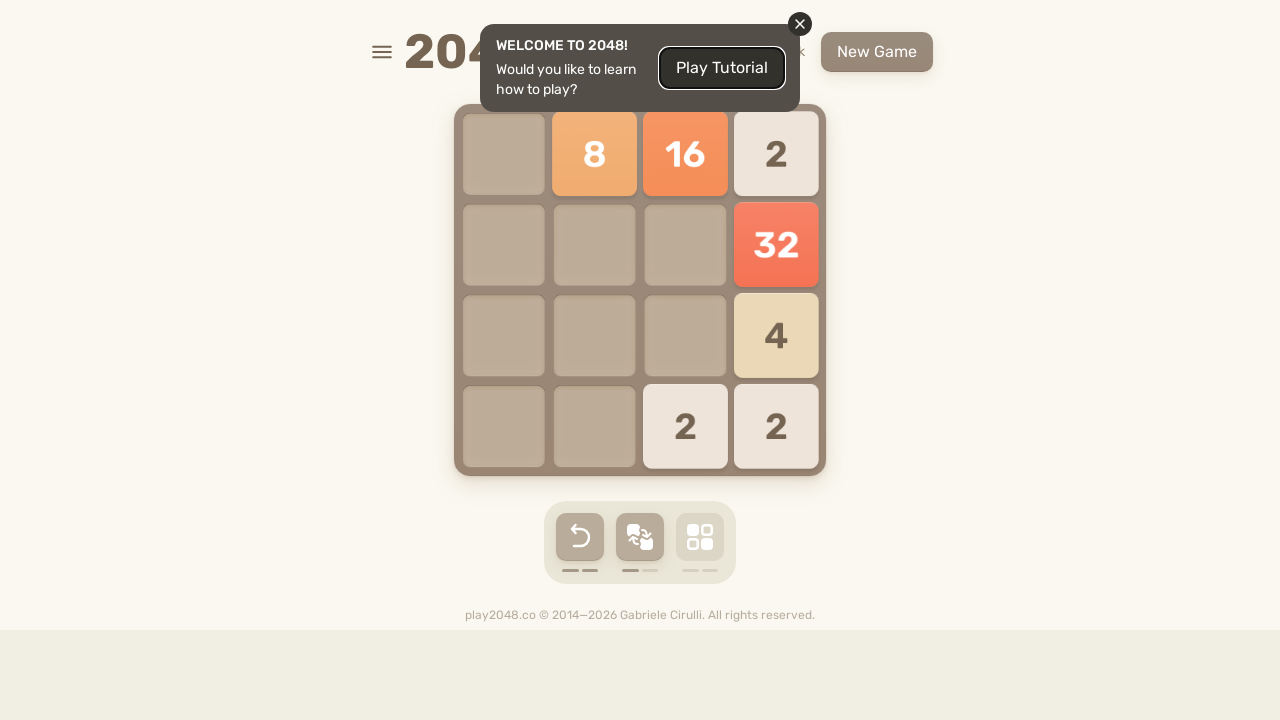

Pressed ArrowLeft key
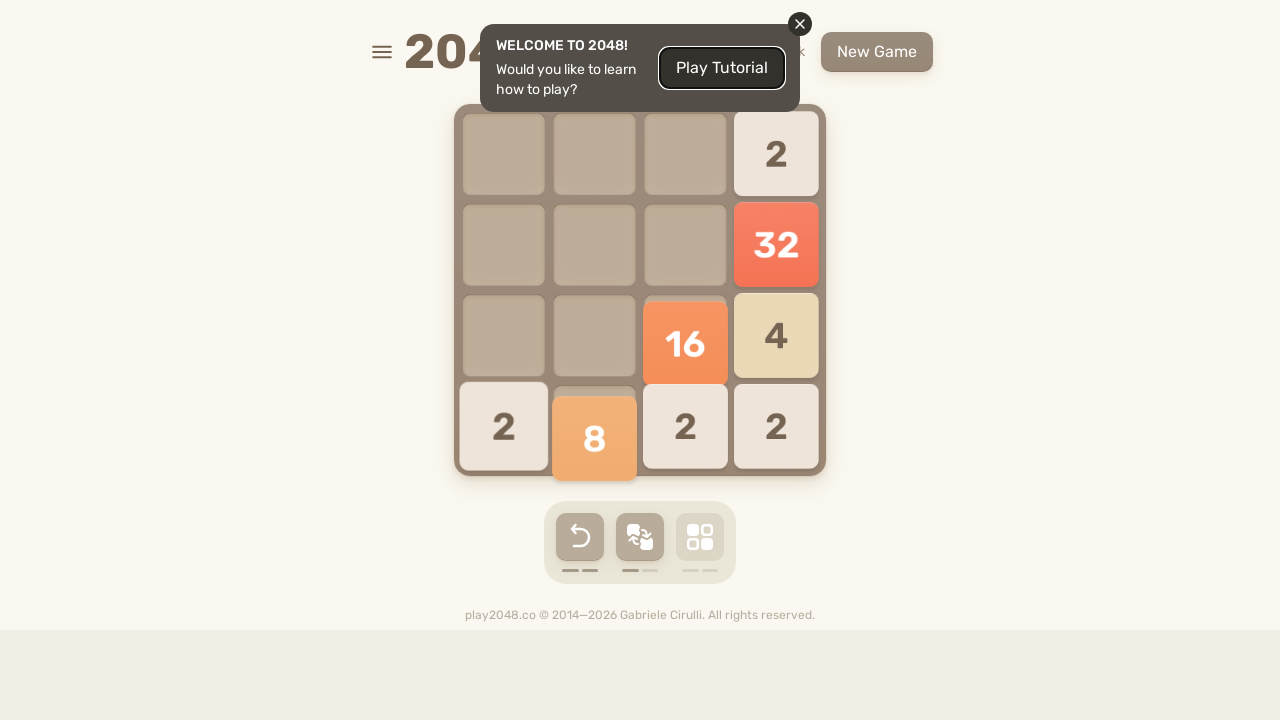

Pressed ArrowUp key
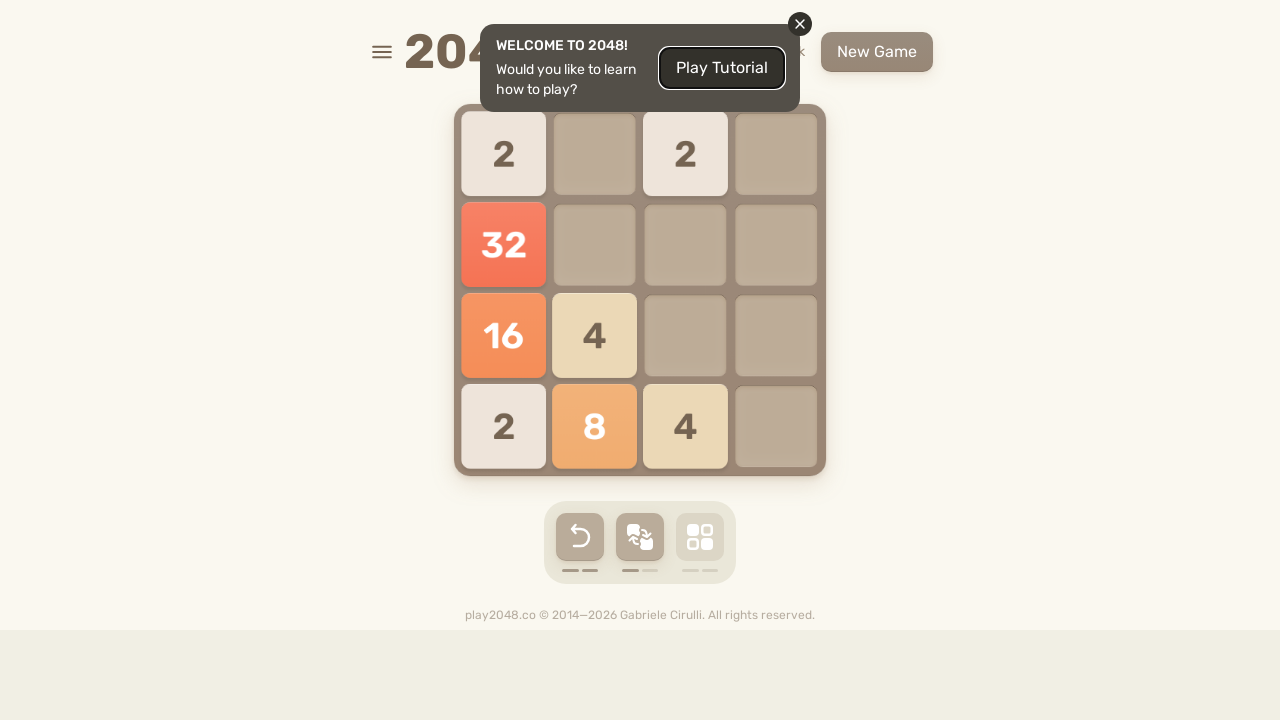

Pressed ArrowRight key
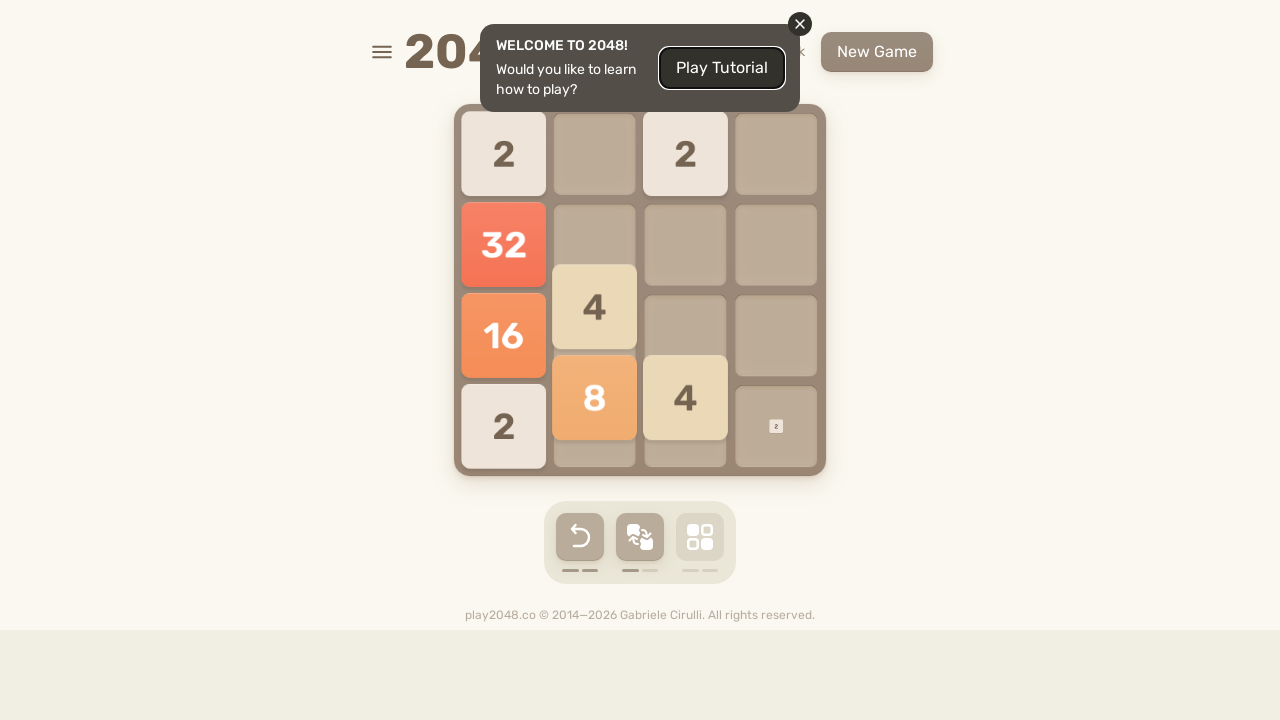

Pressed ArrowDown key
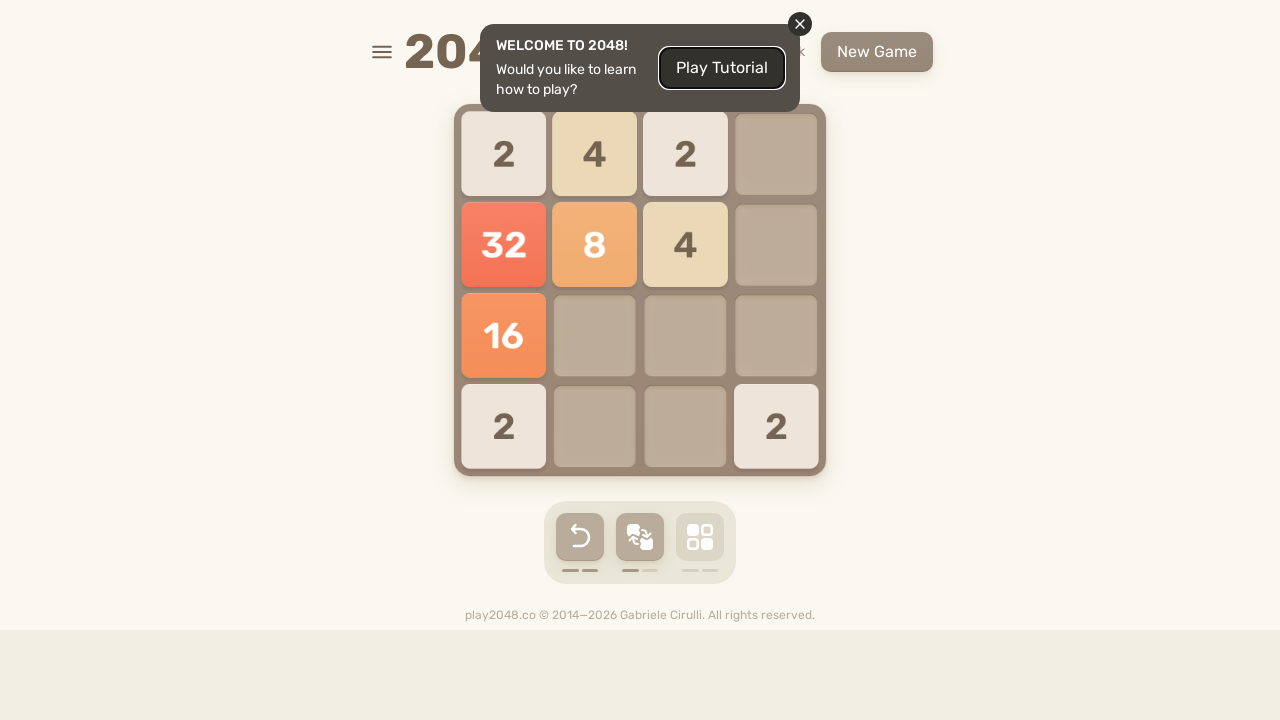

Pressed ArrowLeft key
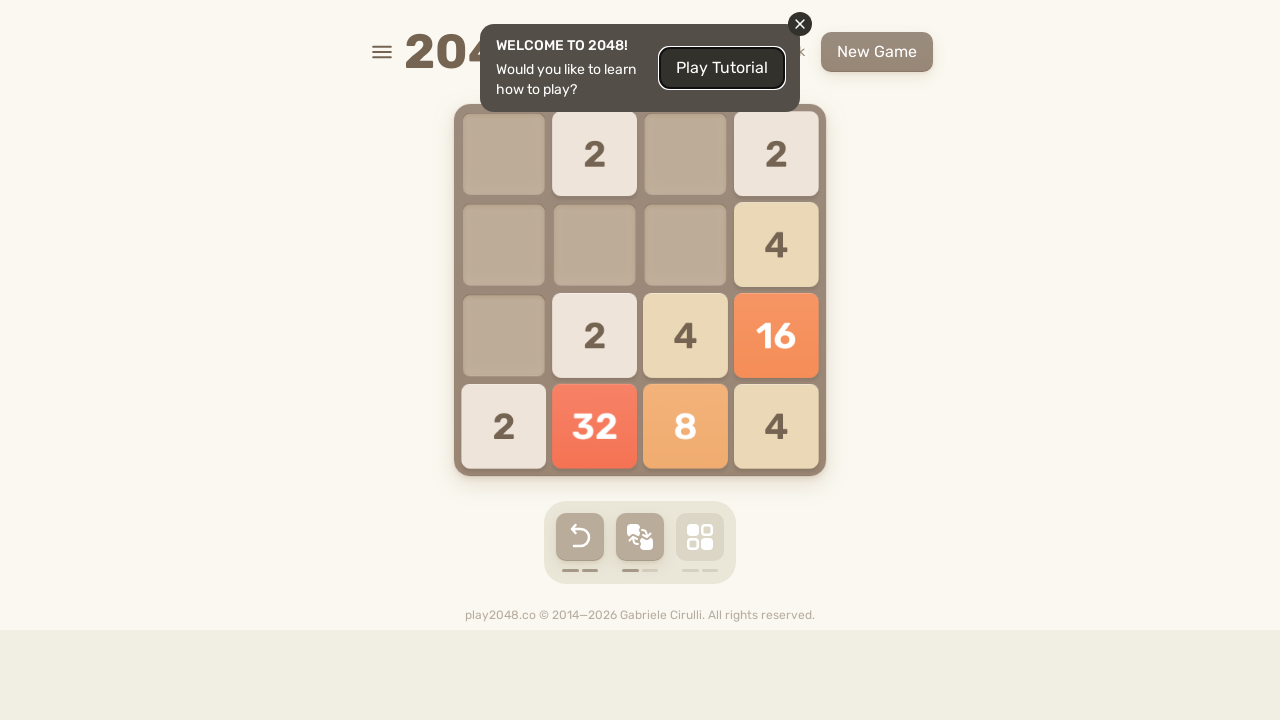

Pressed ArrowUp key
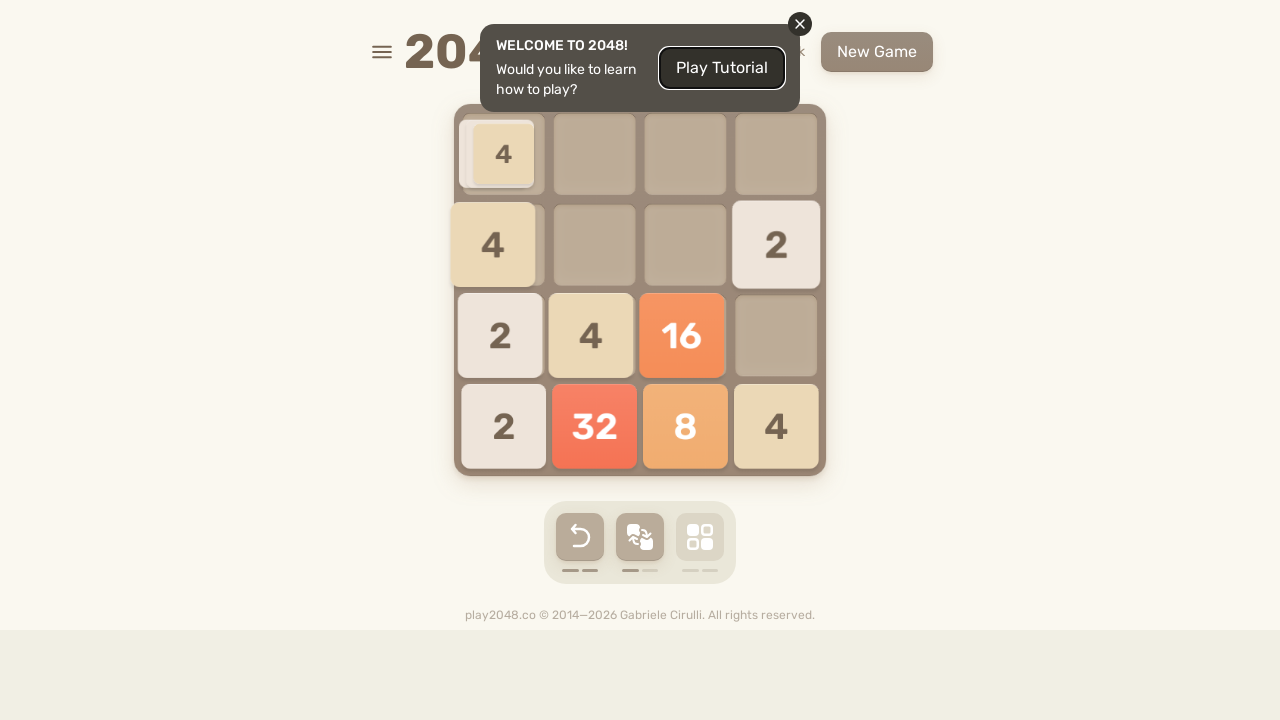

Pressed ArrowRight key
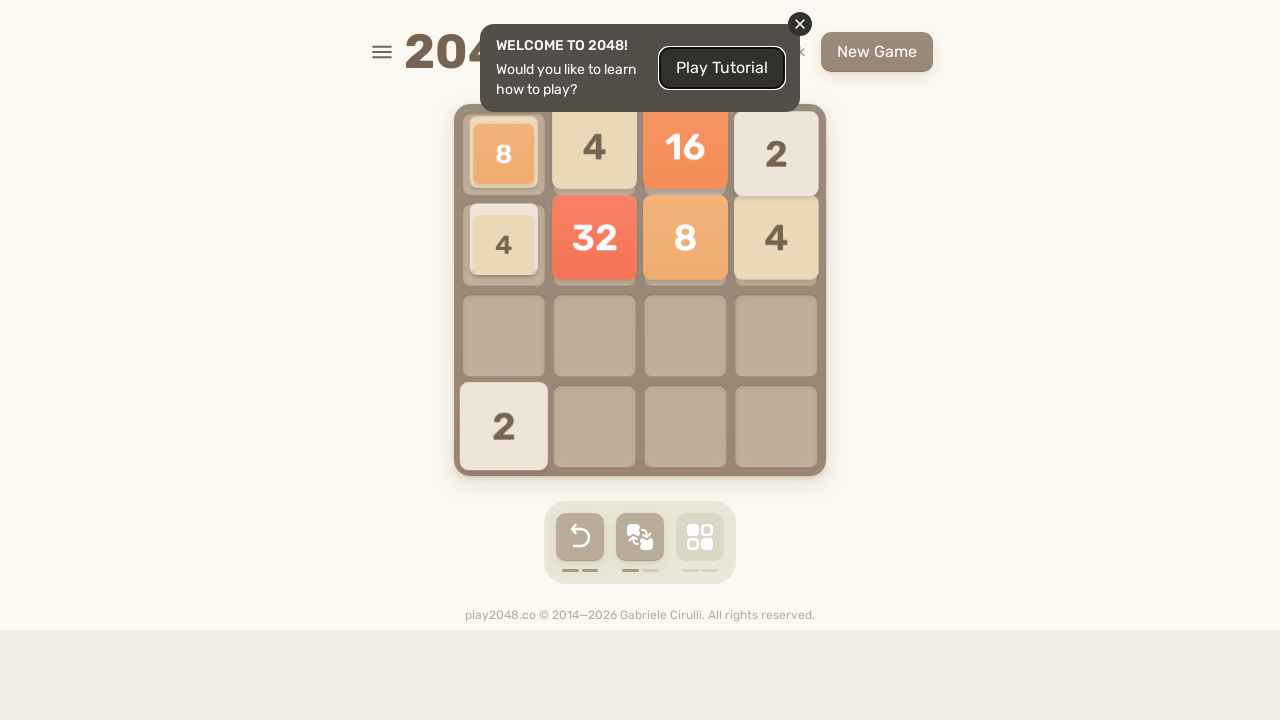

Pressed ArrowDown key
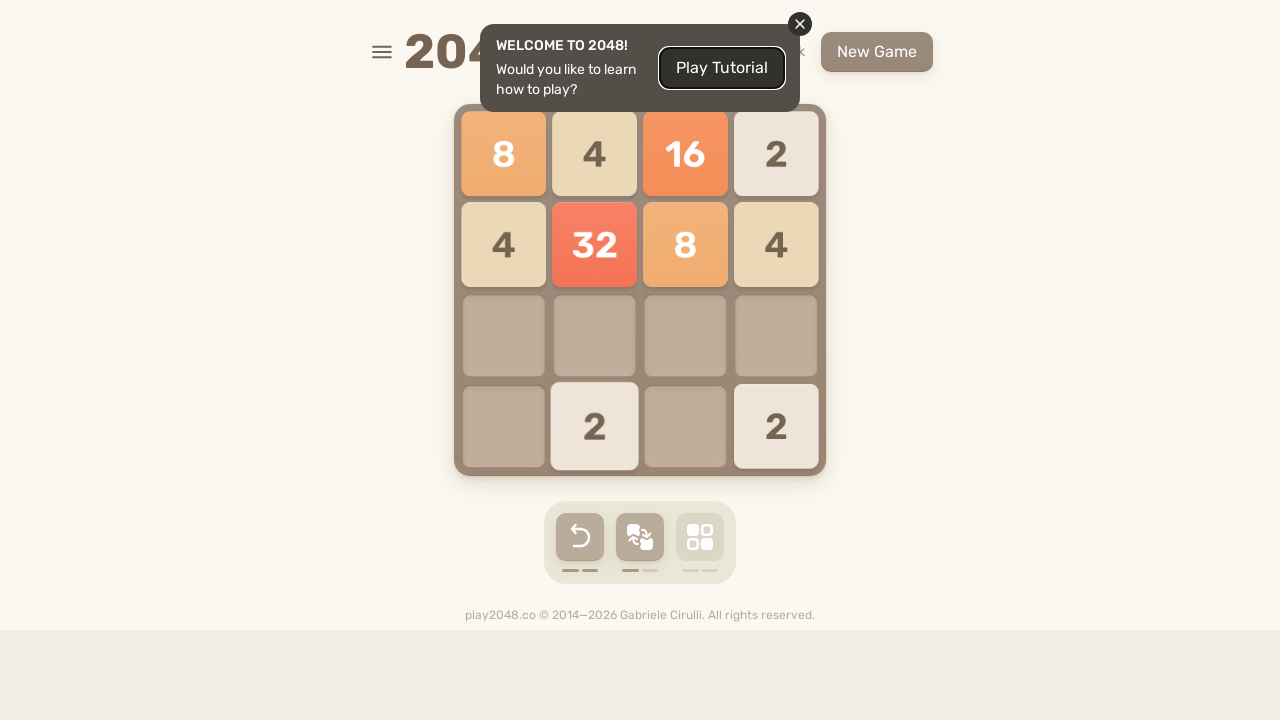

Pressed ArrowLeft key
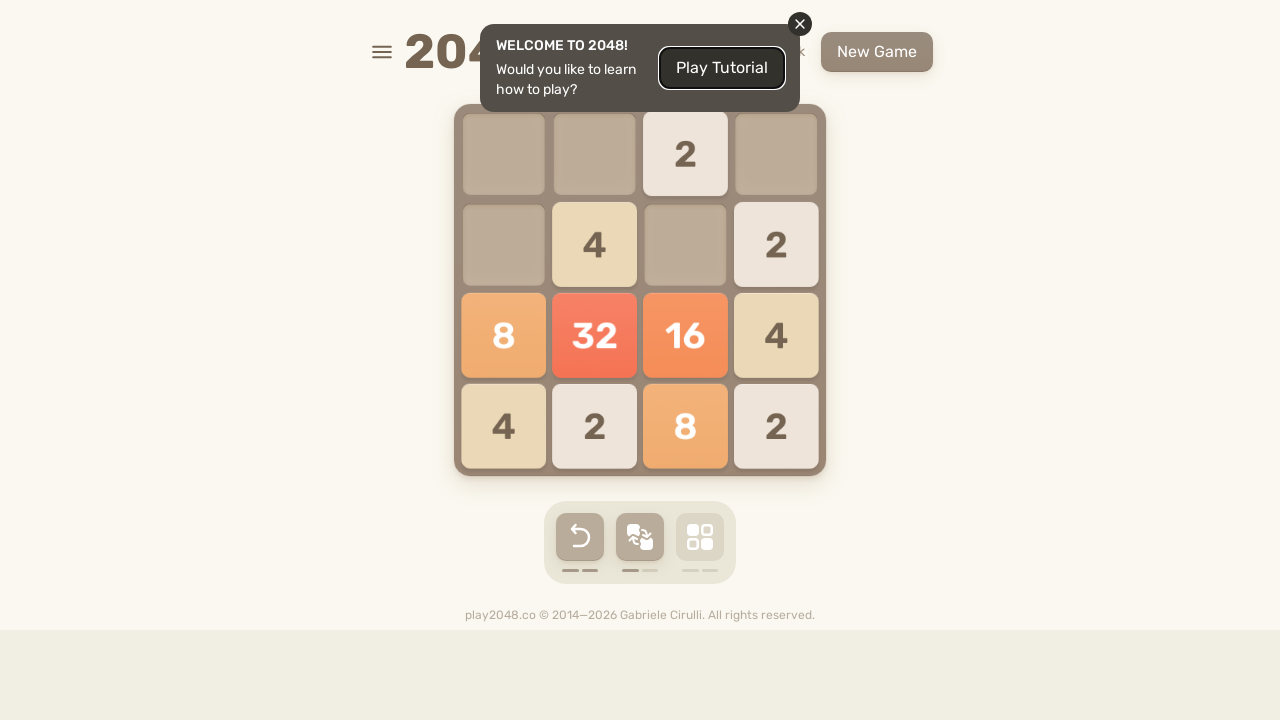

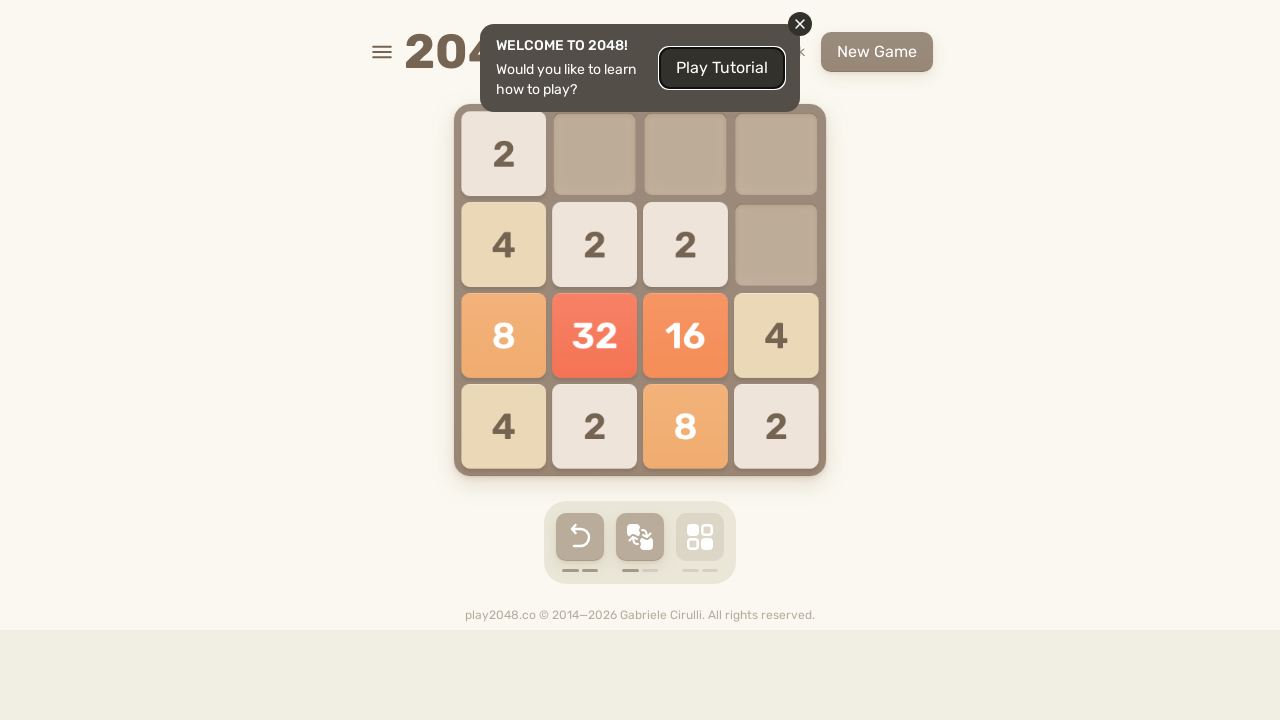